Tests a personal notes application by clicking to navigate to the notes page, adding 10 notes with varying titles and content in a loop, then searching for notes containing "2025".

Starting URL: https://material.playwrightvn.com/

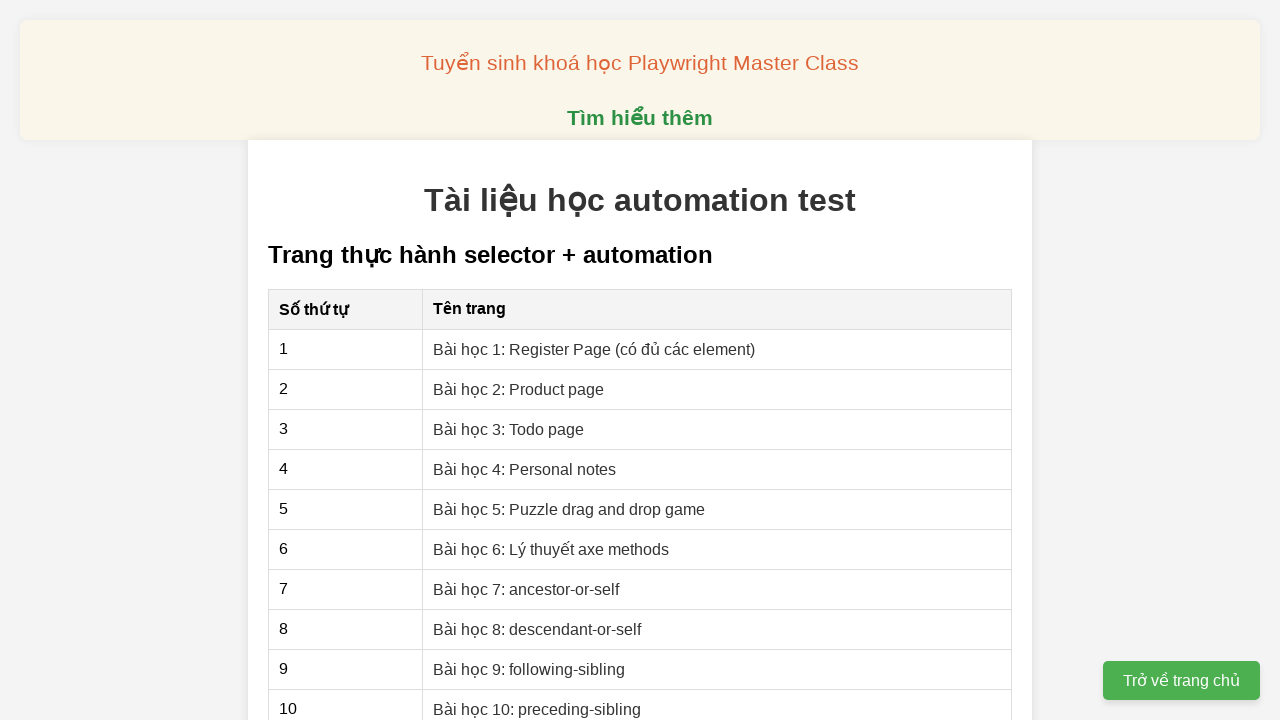

Clicked on 'Bài 3' link to navigate to personal notes page at (525, 469) on xpath=//*[@href="04-xpath-personal-notes.html"]
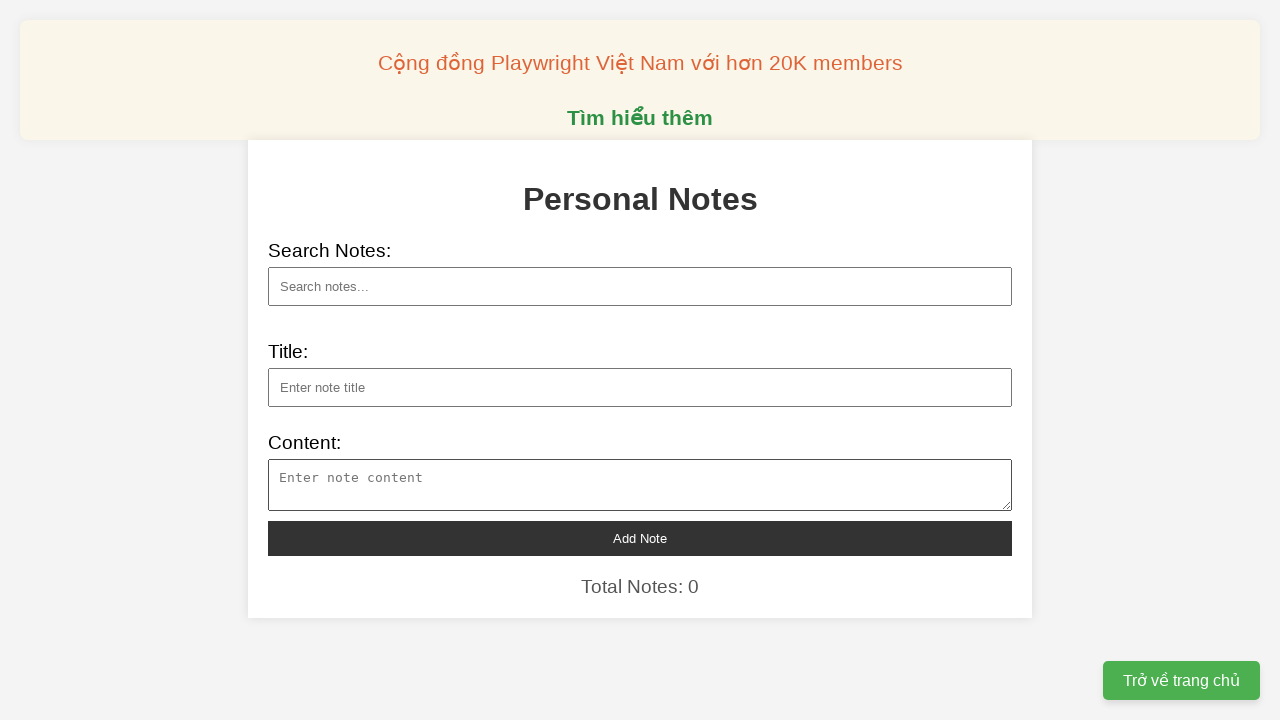

Filled note title with 'Đề Tiếng Anh thi tốt nghiệp THPT 2021' on xpath=//input[@id="note-title"]
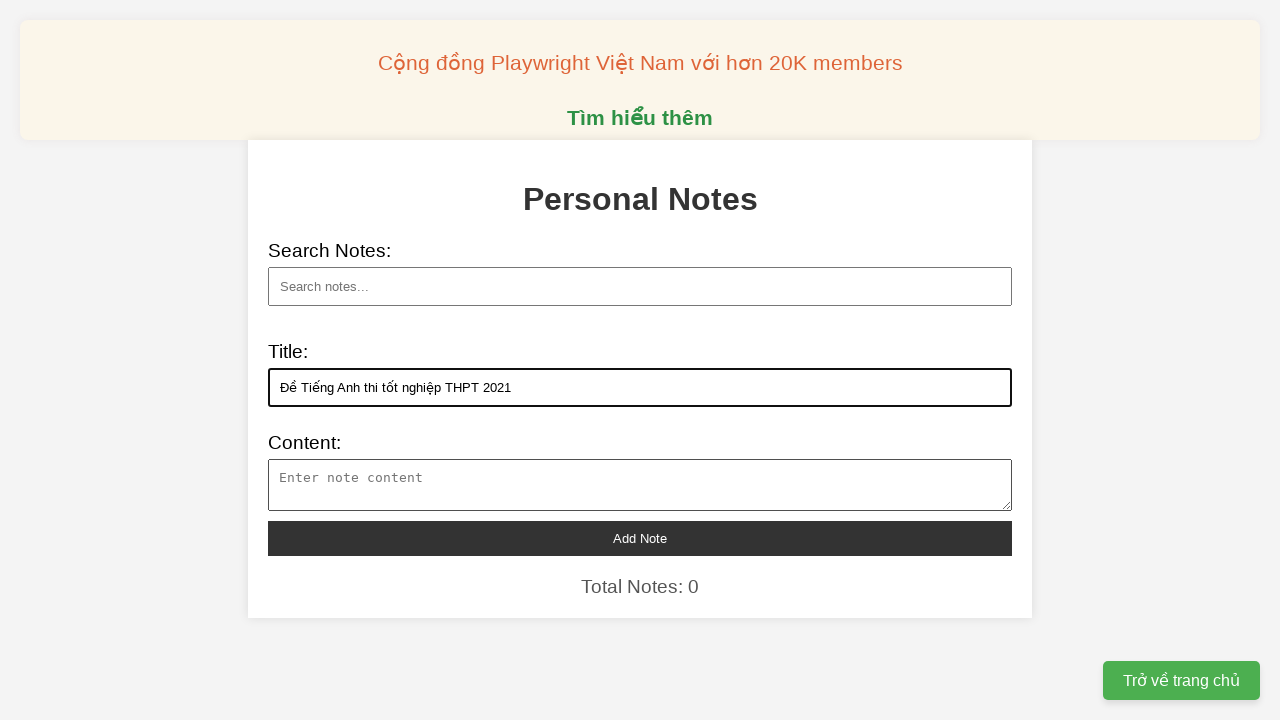

Filled note content for note 1 on xpath=//*[@id="note-content"]
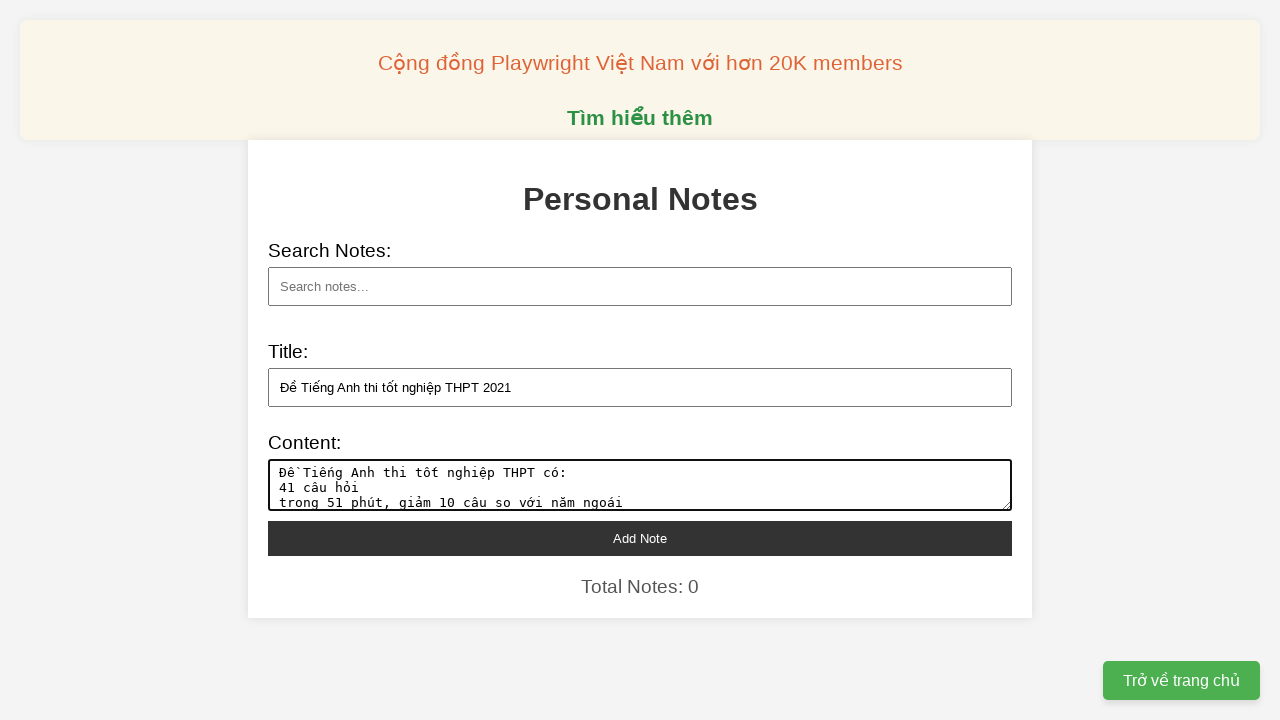

Clicked add note button for note 1 at (640, 538) on xpath=//button[@id="add-note"]
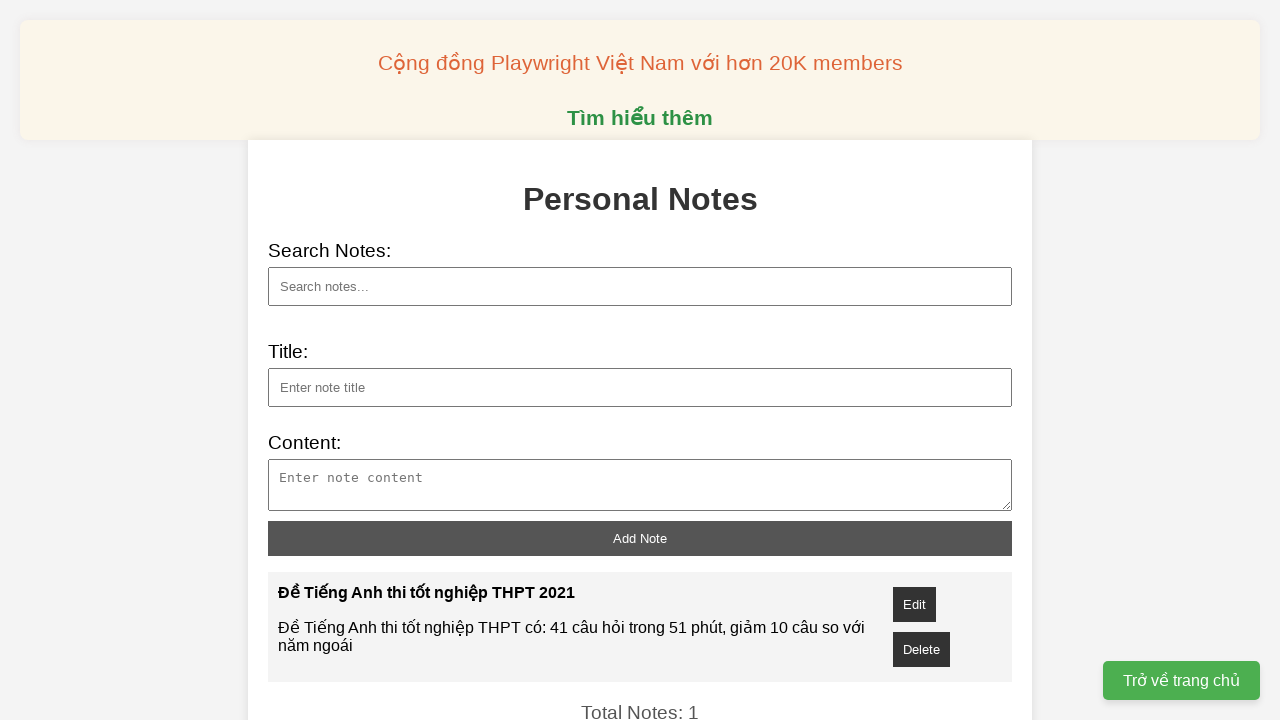

Waited for note 1 to be added
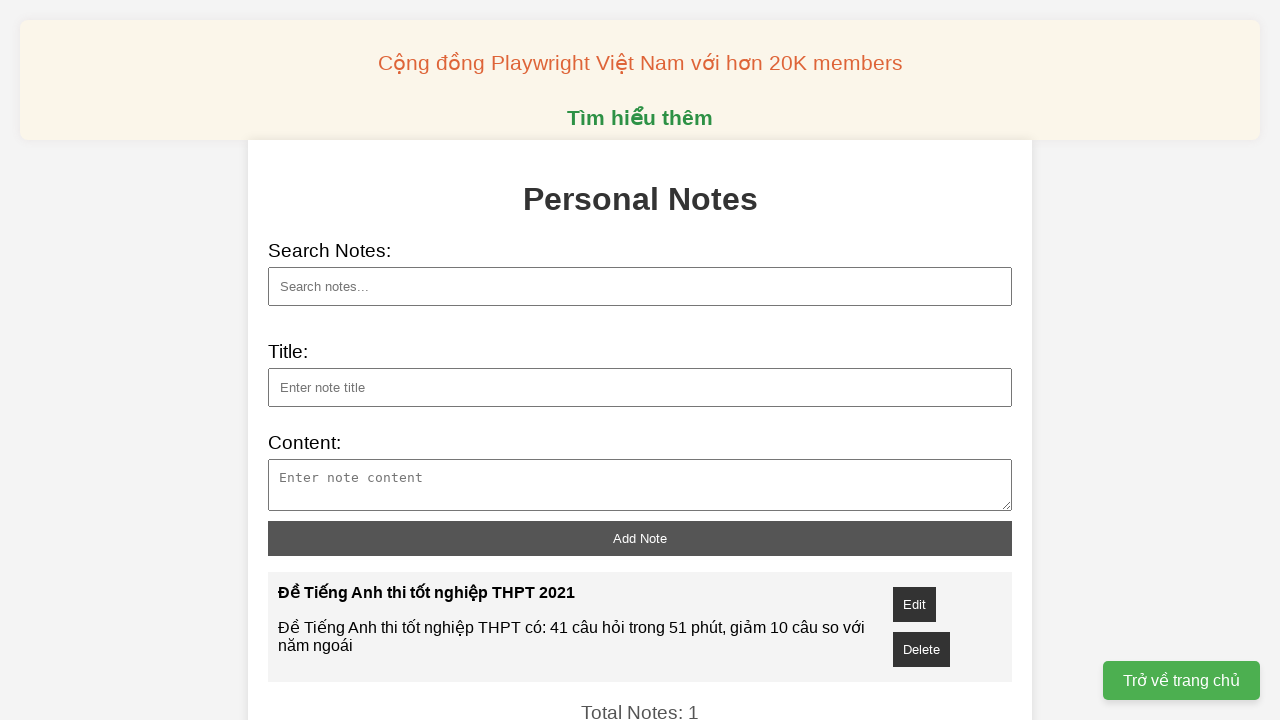

Filled note title with 'Đề Tiếng Anh thi tốt nghiệp THPT 2022' on xpath=//input[@id="note-title"]
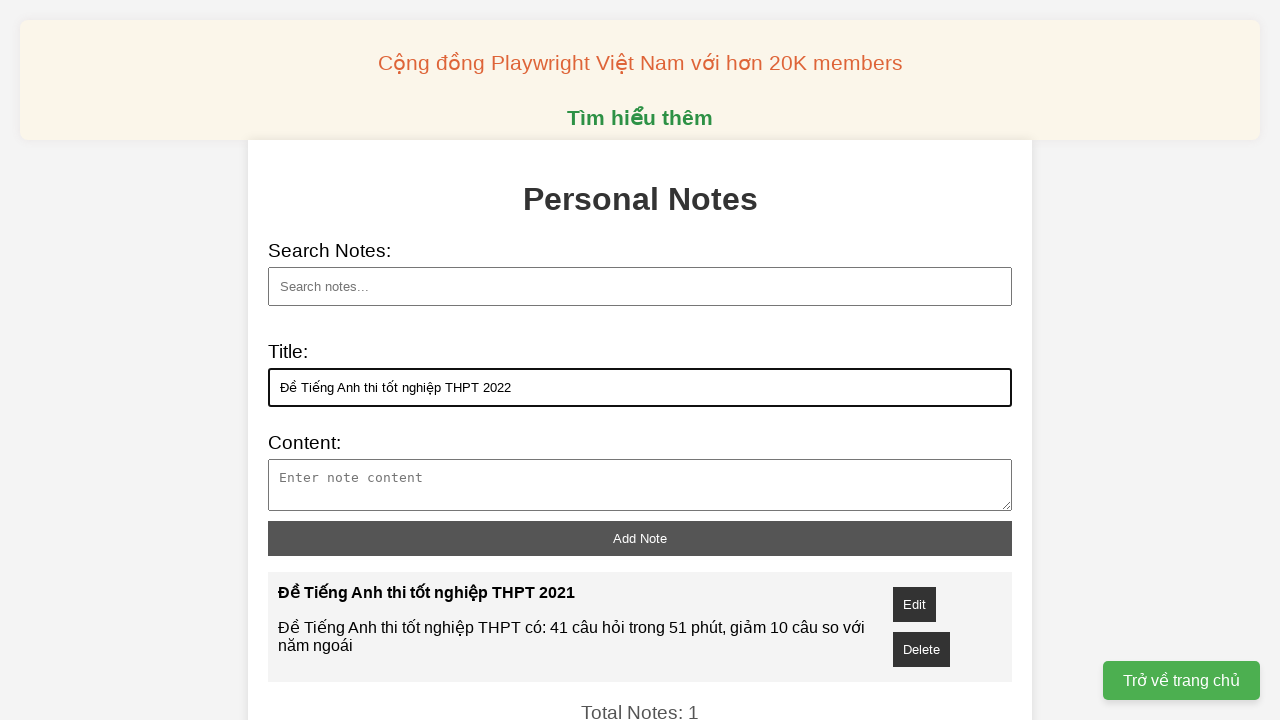

Filled note content for note 2 on xpath=//*[@id="note-content"]
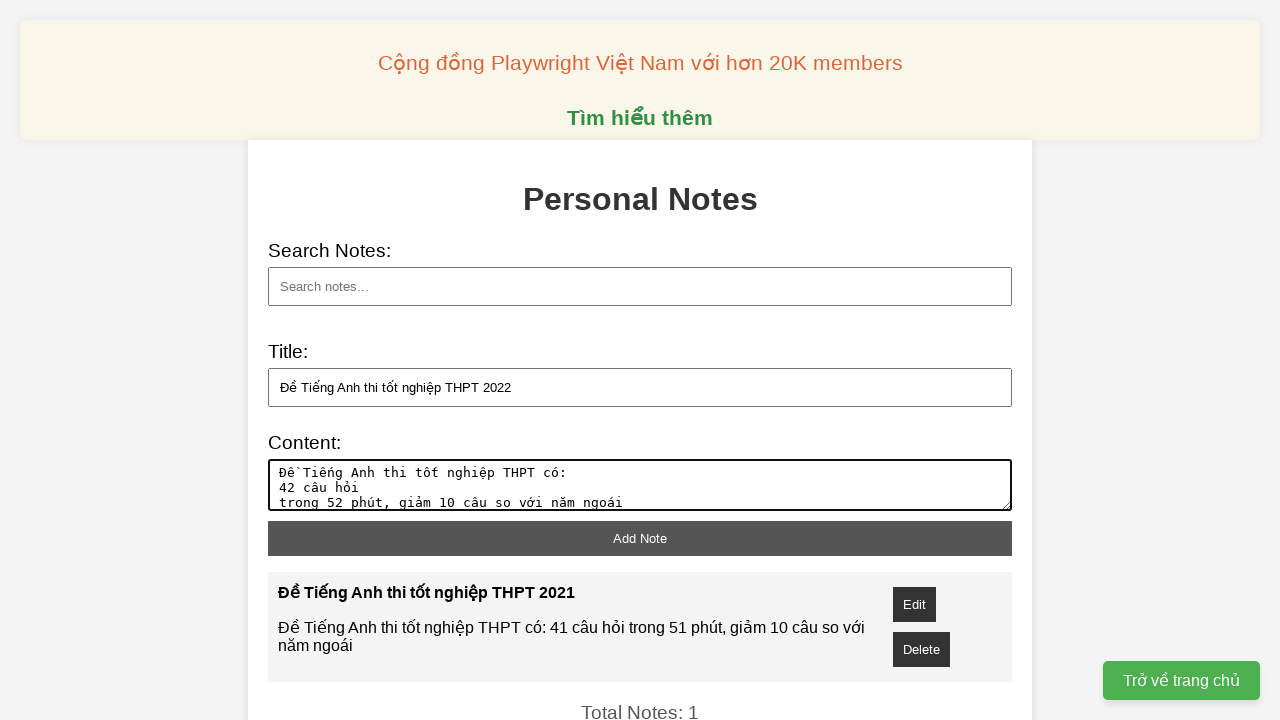

Clicked add note button for note 2 at (640, 538) on xpath=//button[@id="add-note"]
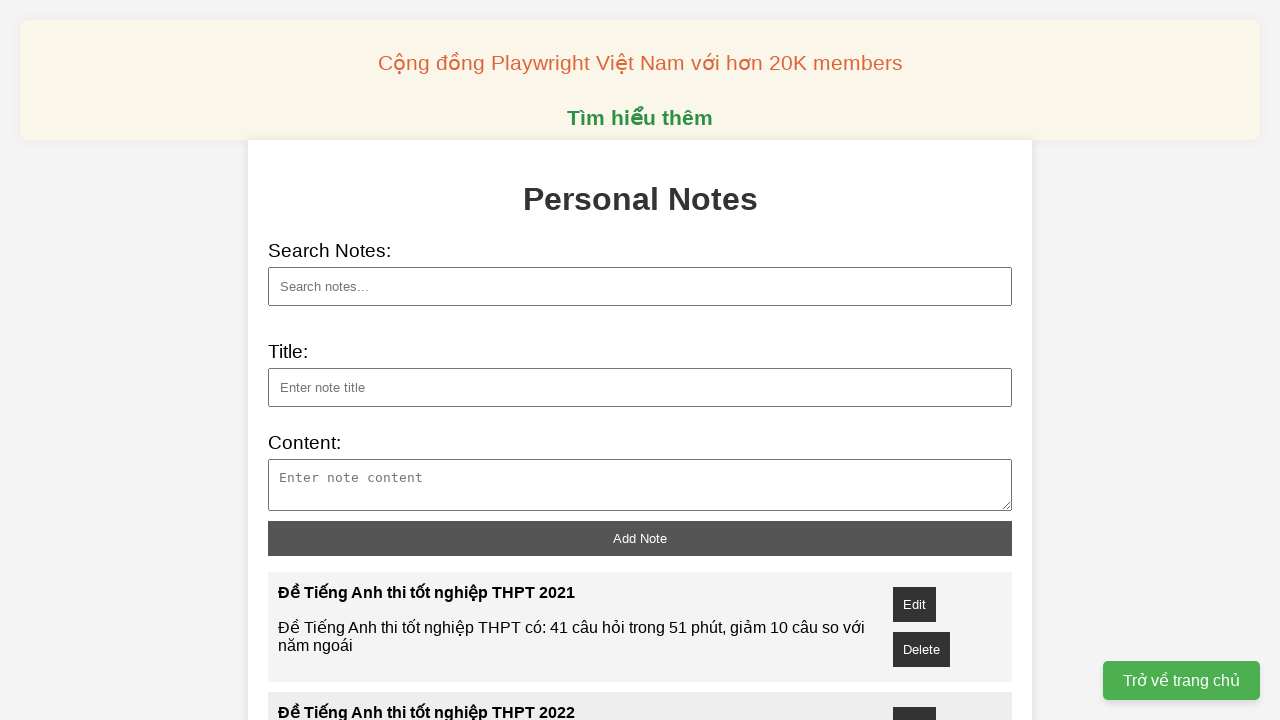

Waited for note 2 to be added
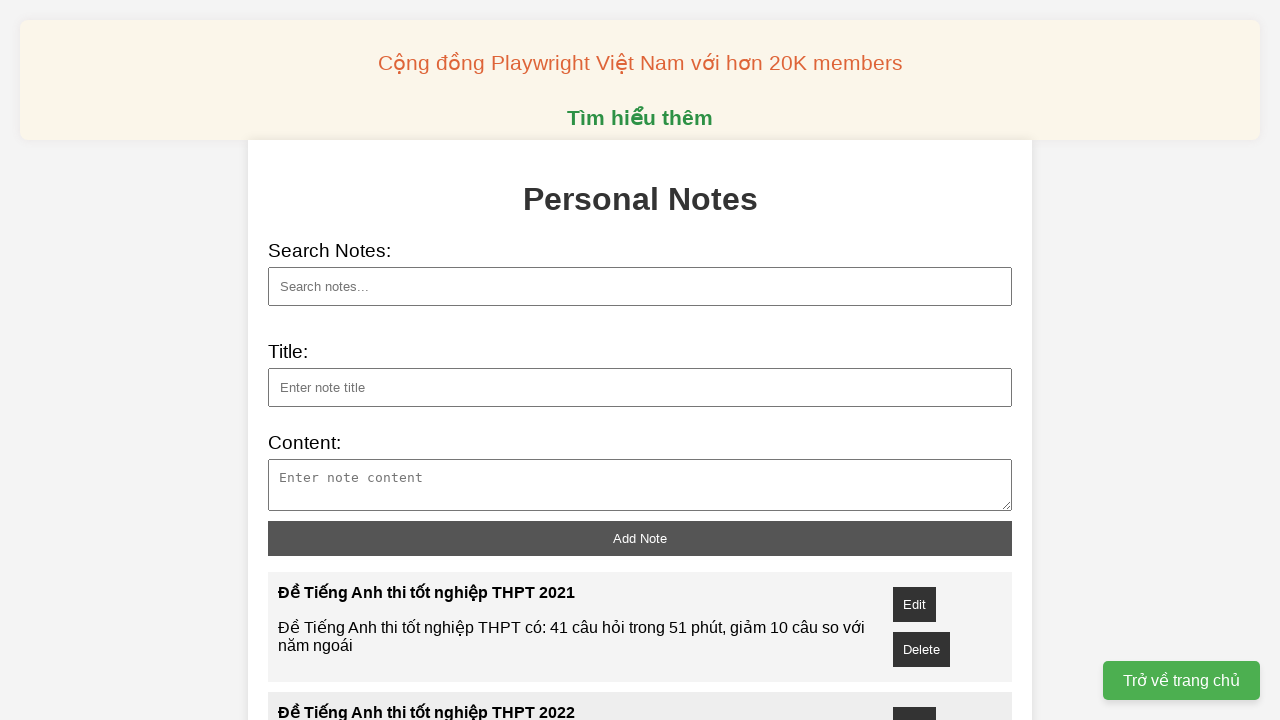

Filled note title with 'Đề Tiếng Anh thi tốt nghiệp THPT 2023' on xpath=//input[@id="note-title"]
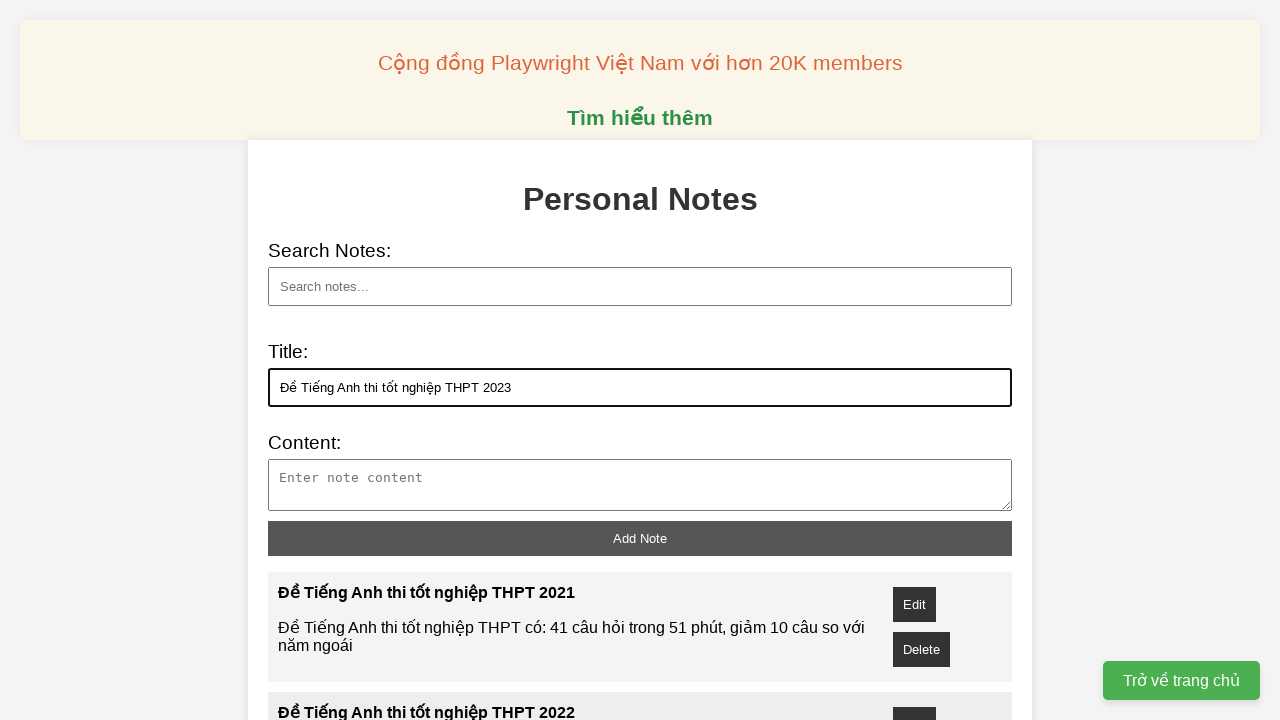

Filled note content for note 3 on xpath=//*[@id="note-content"]
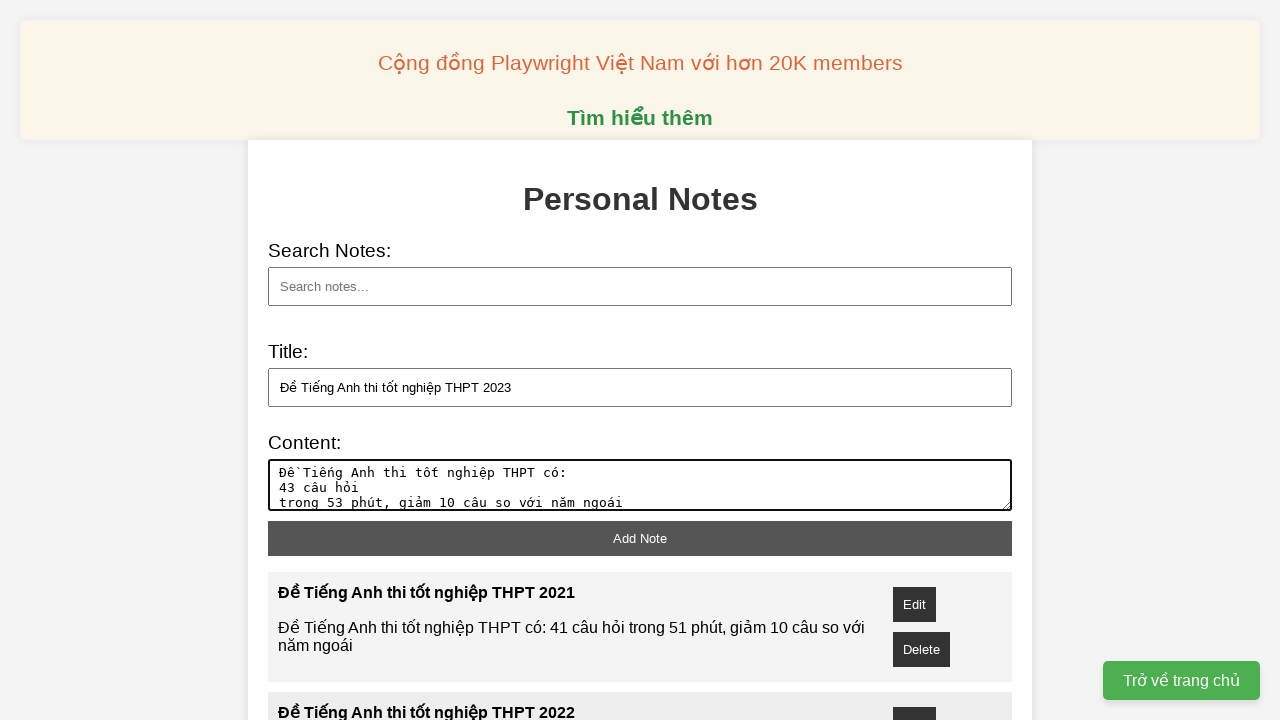

Clicked add note button for note 3 at (640, 538) on xpath=//button[@id="add-note"]
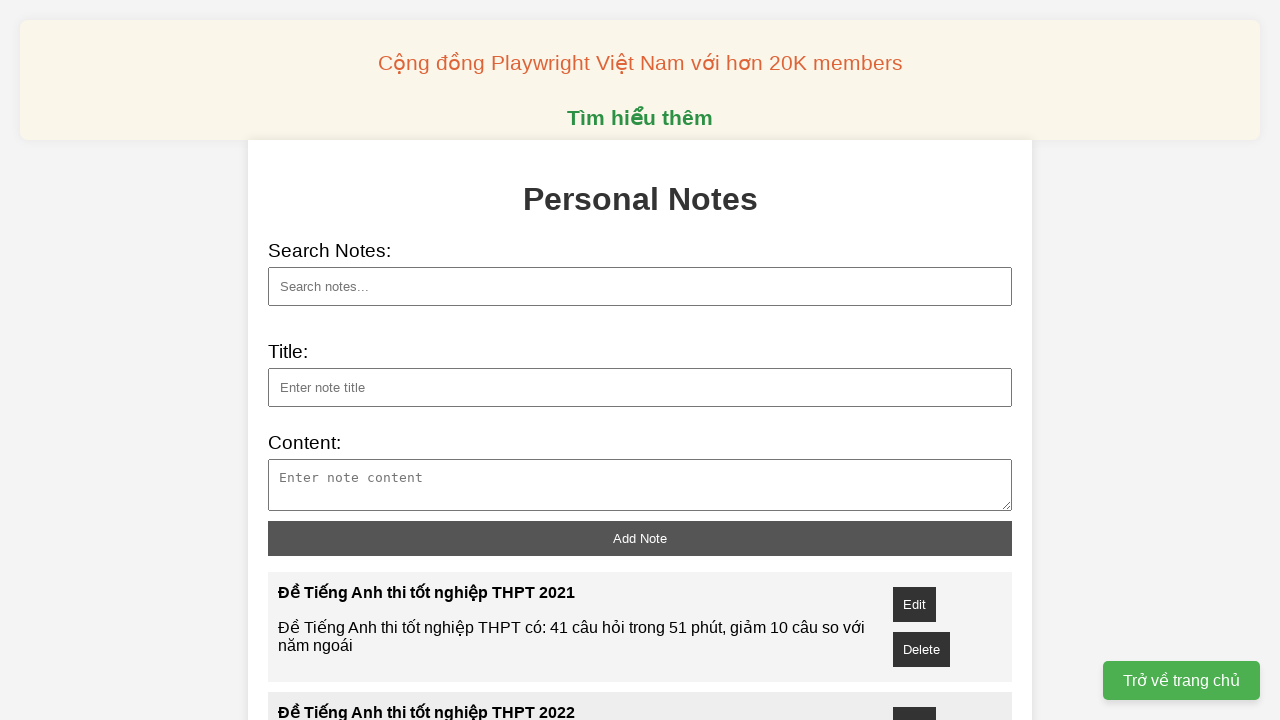

Waited for note 3 to be added
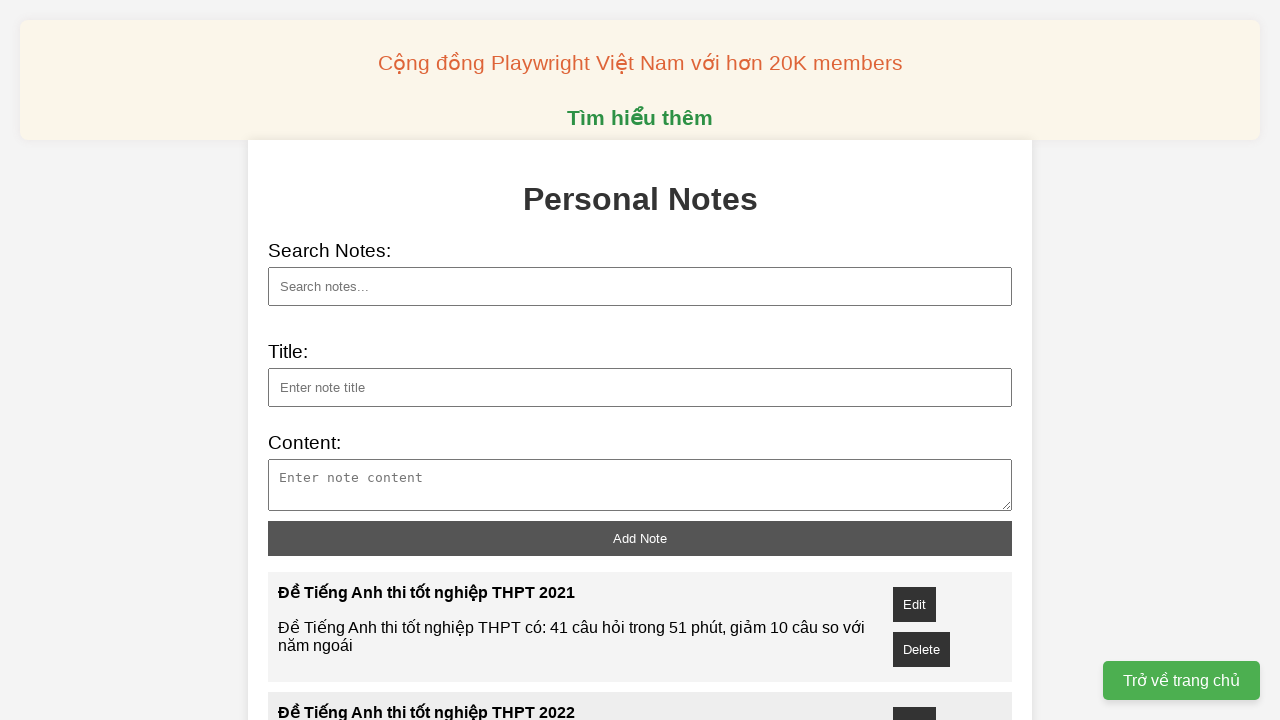

Filled note title with 'Đề Tiếng Anh thi tốt nghiệp THPT 2024' on xpath=//input[@id="note-title"]
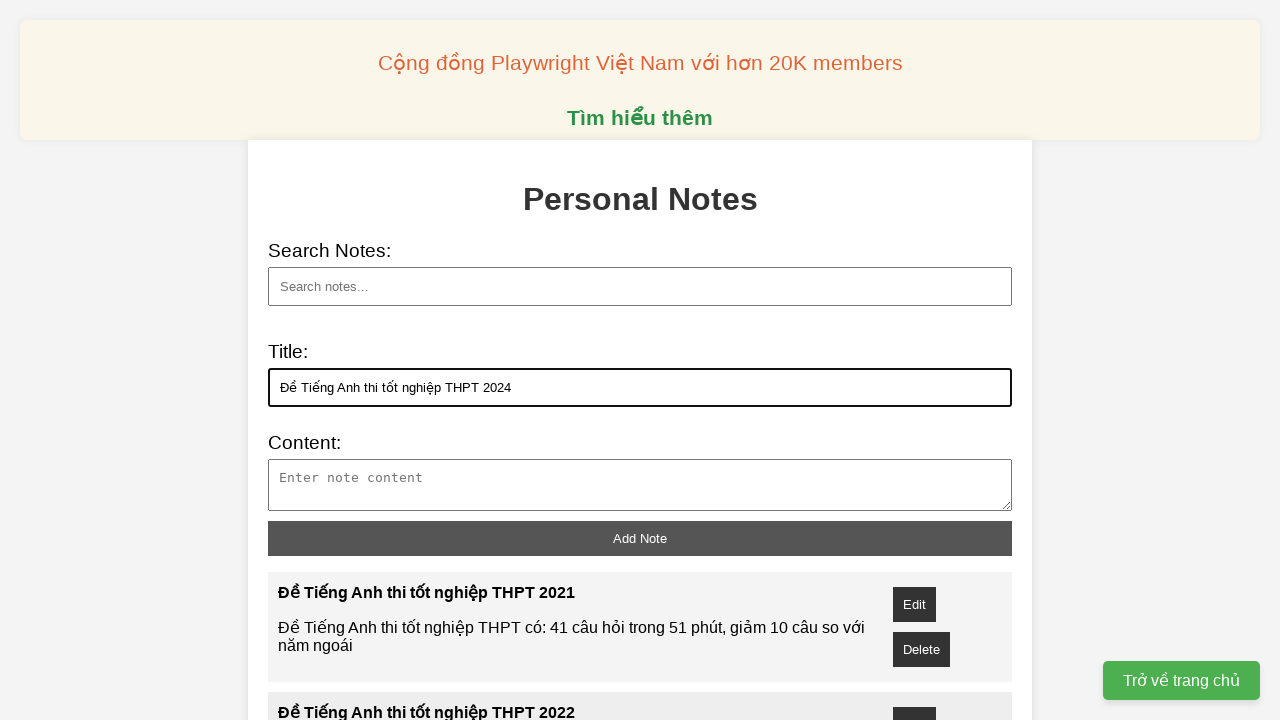

Filled note content for note 4 on xpath=//*[@id="note-content"]
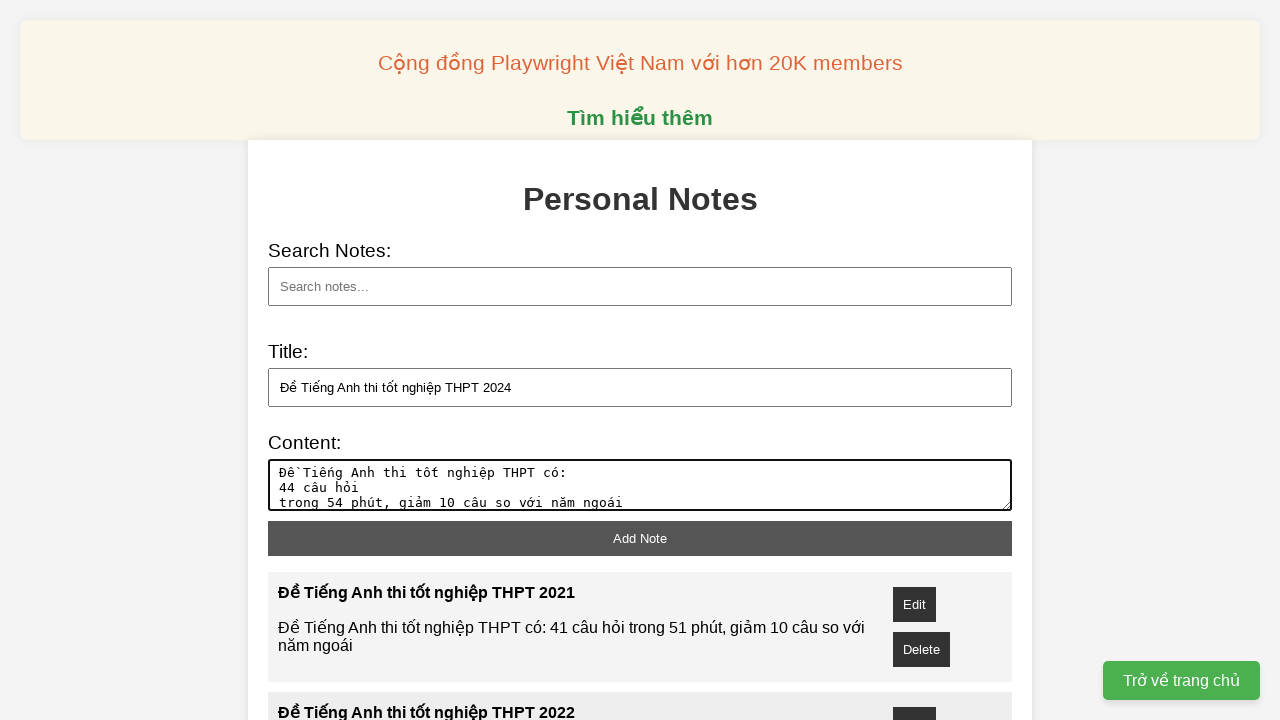

Clicked add note button for note 4 at (640, 538) on xpath=//button[@id="add-note"]
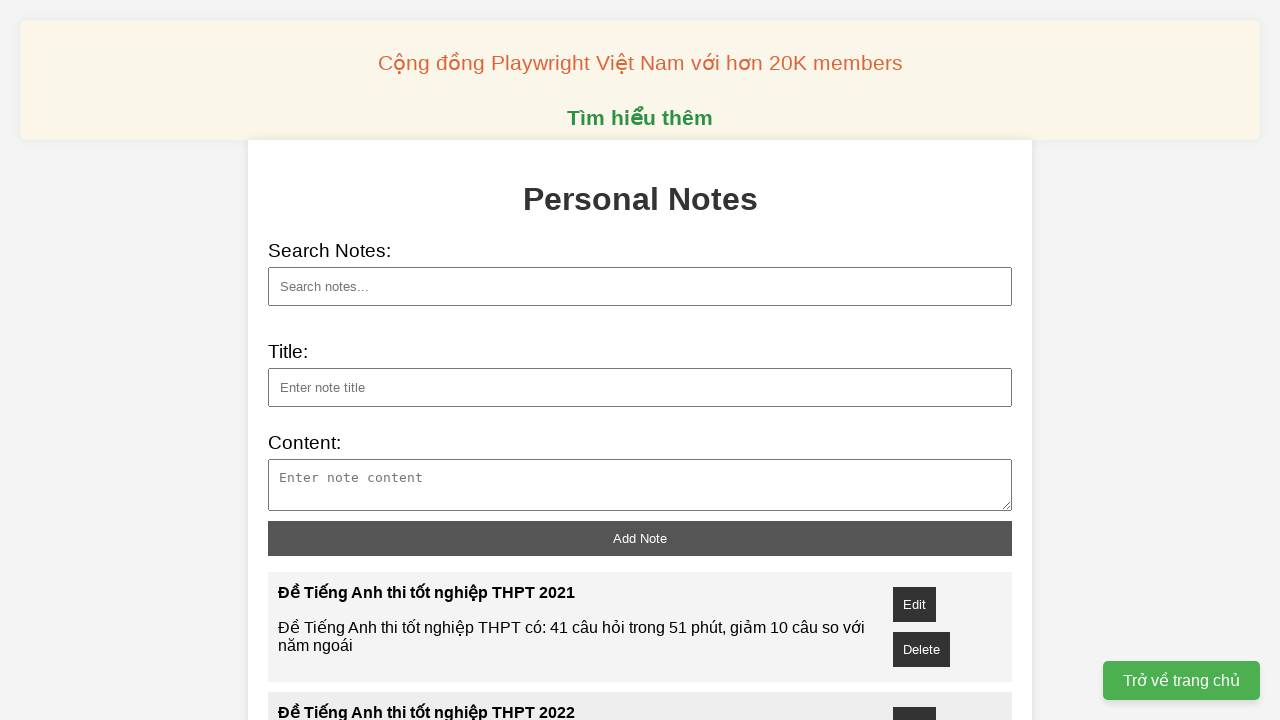

Waited for note 4 to be added
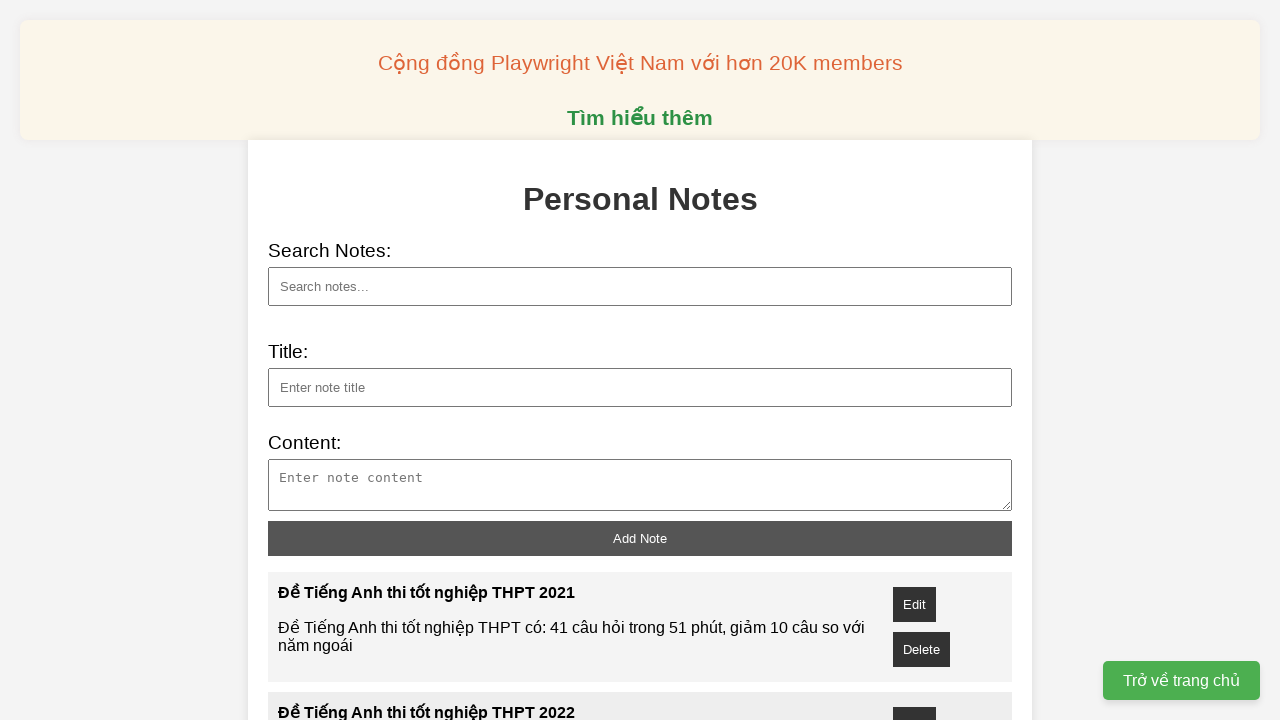

Filled note title with 'Đề Tiếng Anh thi tốt nghiệp THPT 2025' on xpath=//input[@id="note-title"]
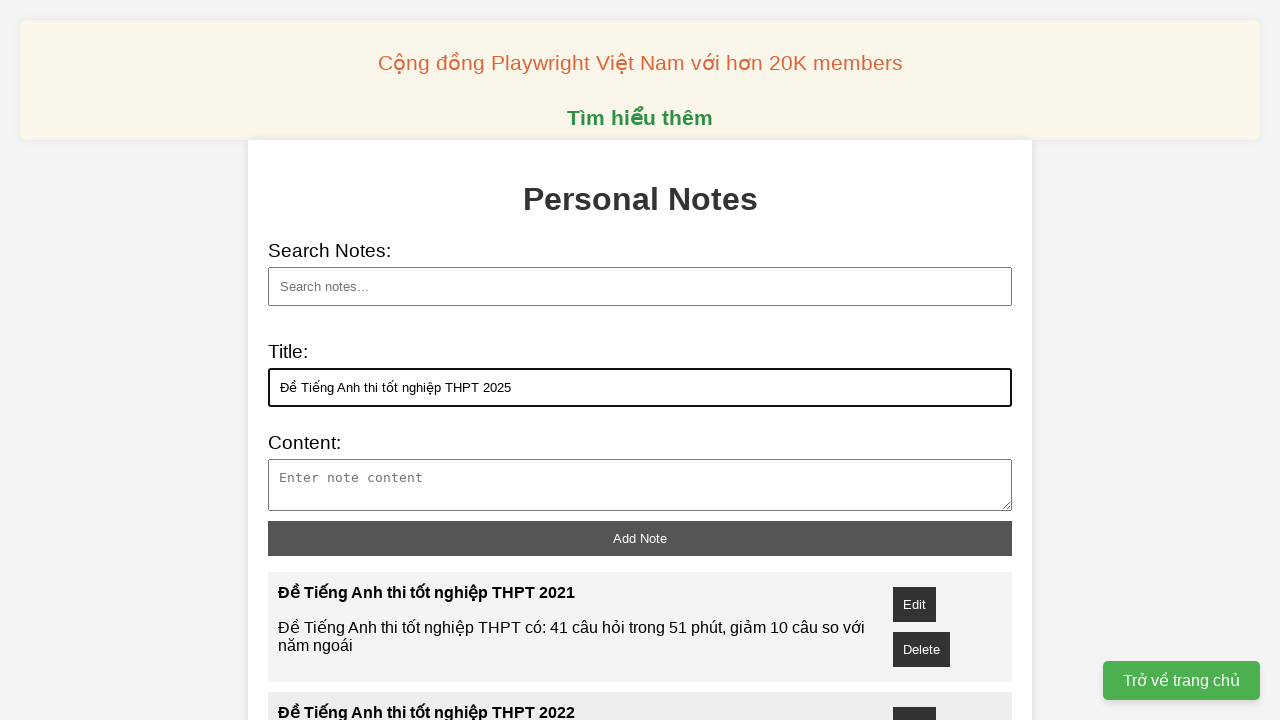

Filled note content for note 5 on xpath=//*[@id="note-content"]
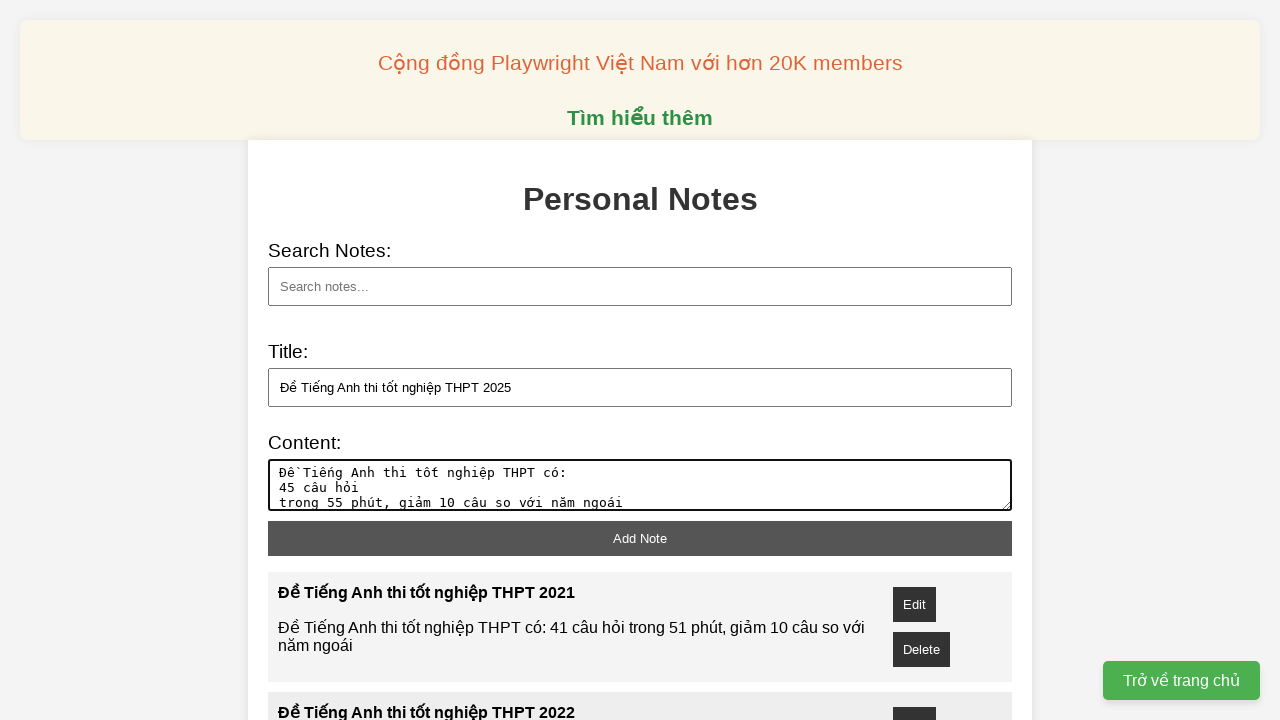

Clicked add note button for note 5 at (640, 538) on xpath=//button[@id="add-note"]
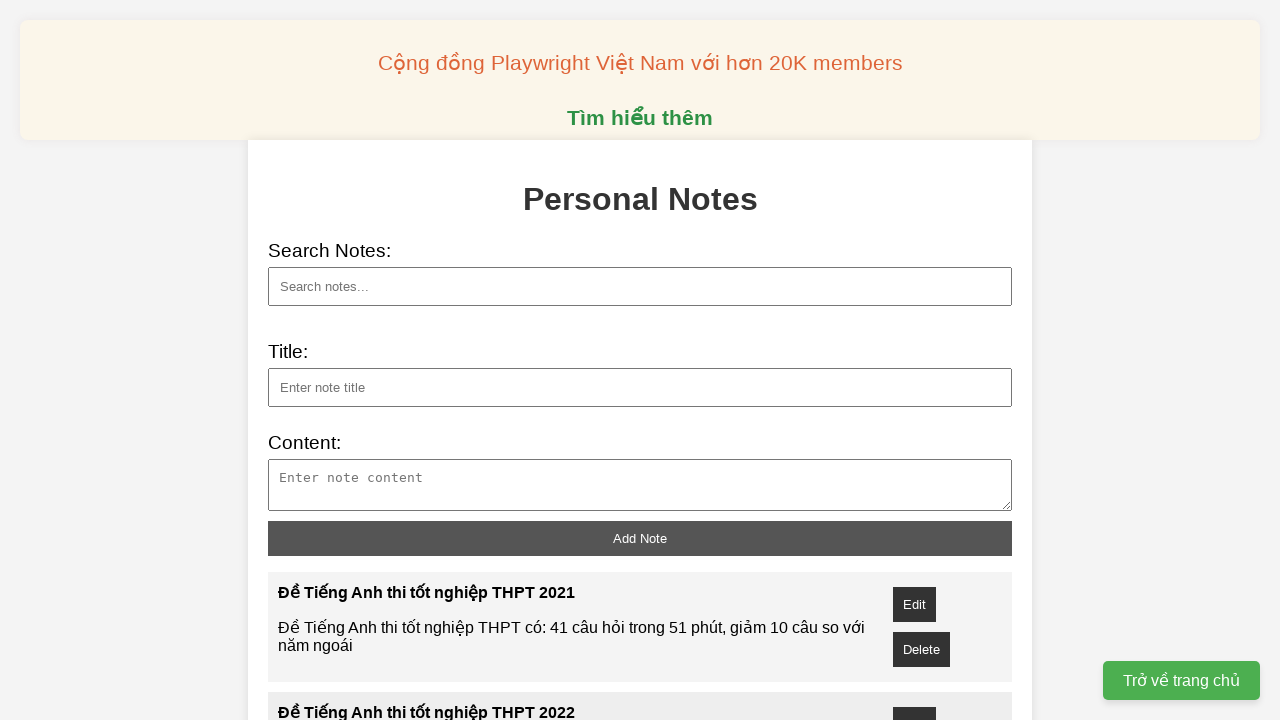

Waited for note 5 to be added
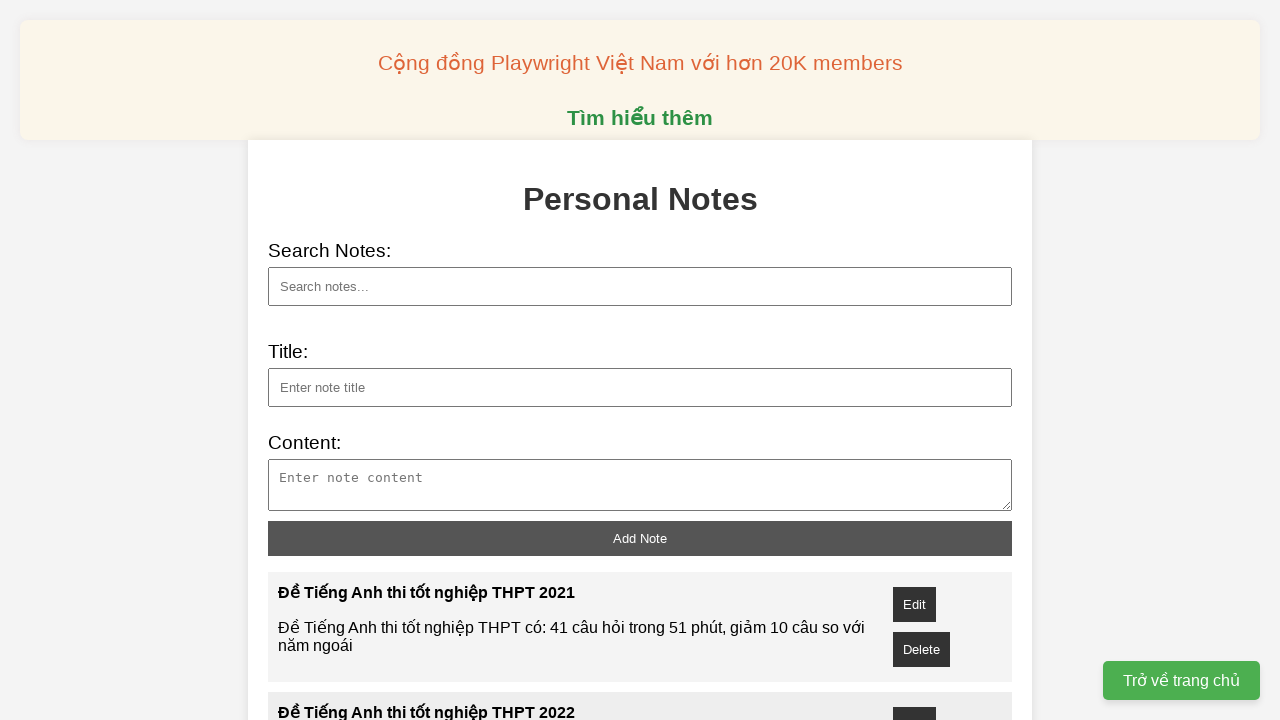

Filled note title with 'Đề Tiếng Anh thi tốt nghiệp THPT 2026' on xpath=//input[@id="note-title"]
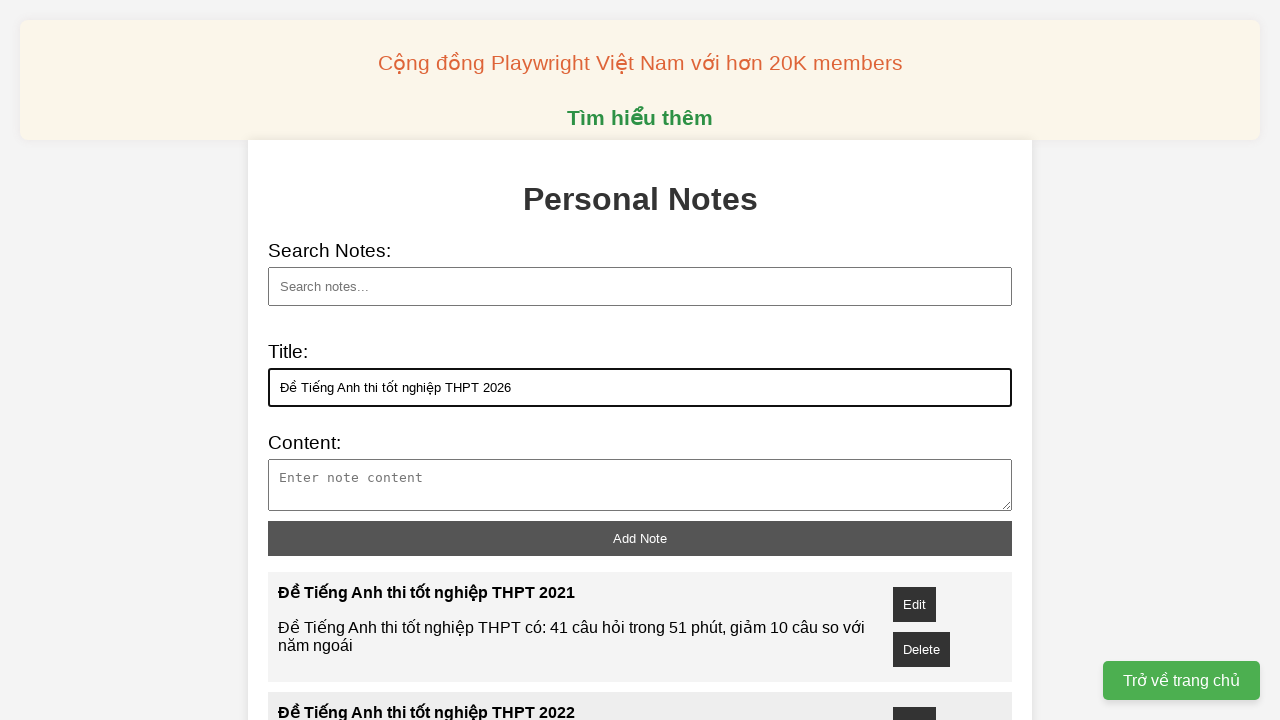

Filled note content for note 6 on xpath=//*[@id="note-content"]
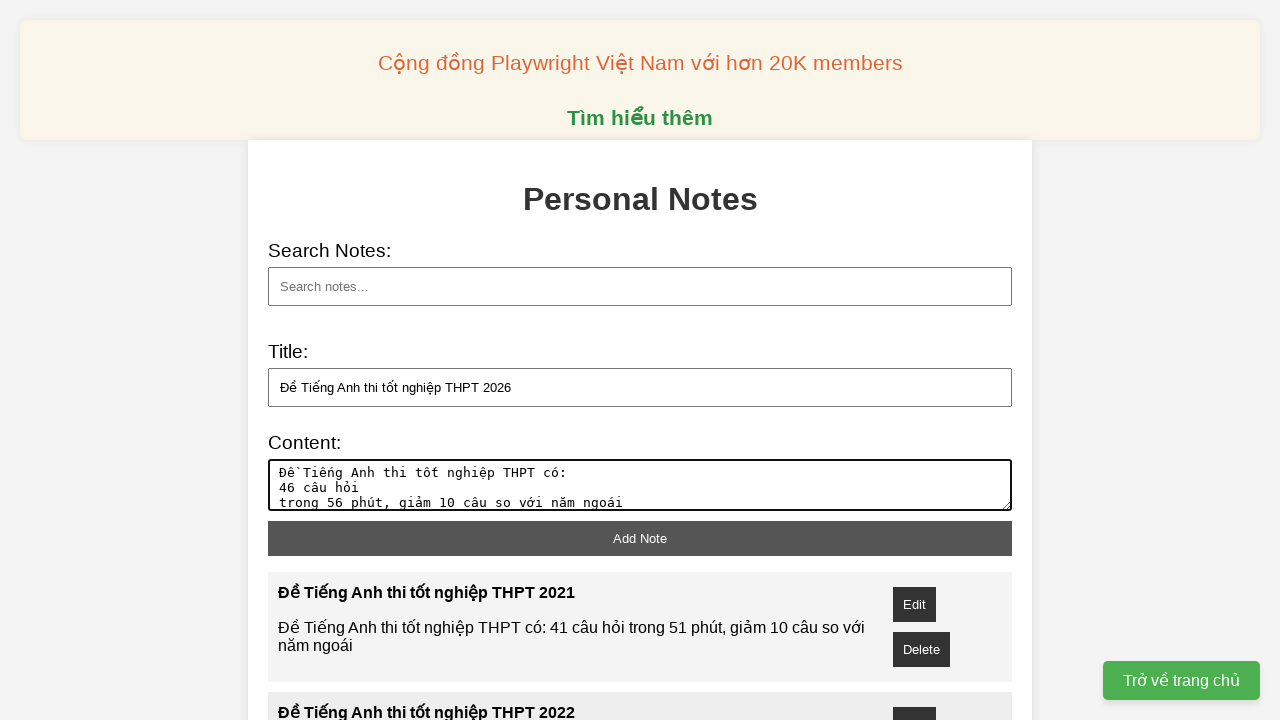

Clicked add note button for note 6 at (640, 538) on xpath=//button[@id="add-note"]
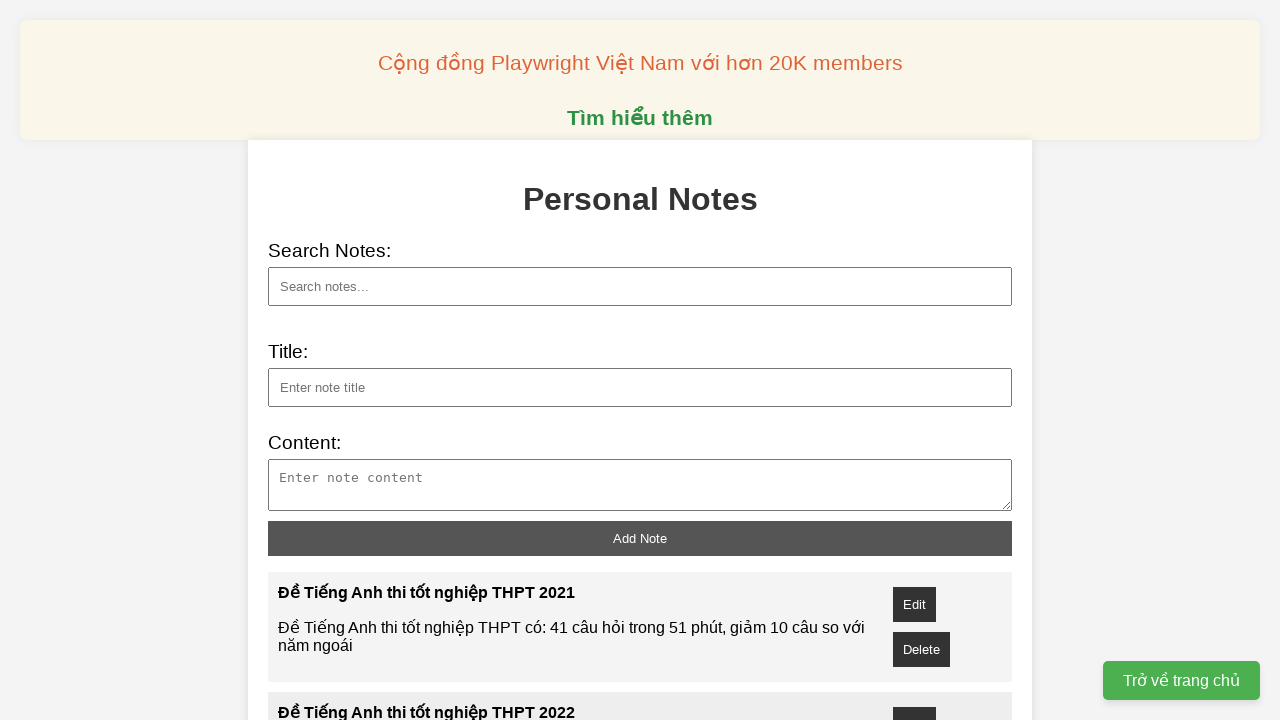

Waited for note 6 to be added
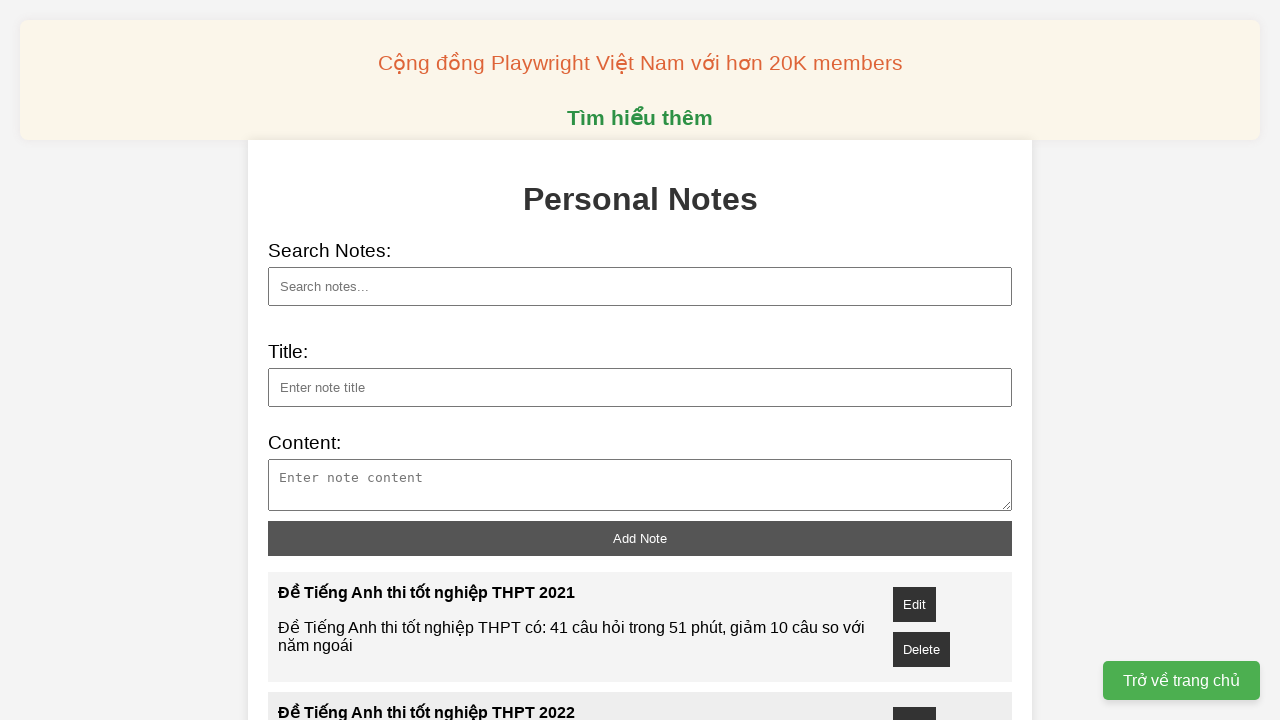

Filled note title with 'Đề Tiếng Anh thi tốt nghiệp THPT 2027' on xpath=//input[@id="note-title"]
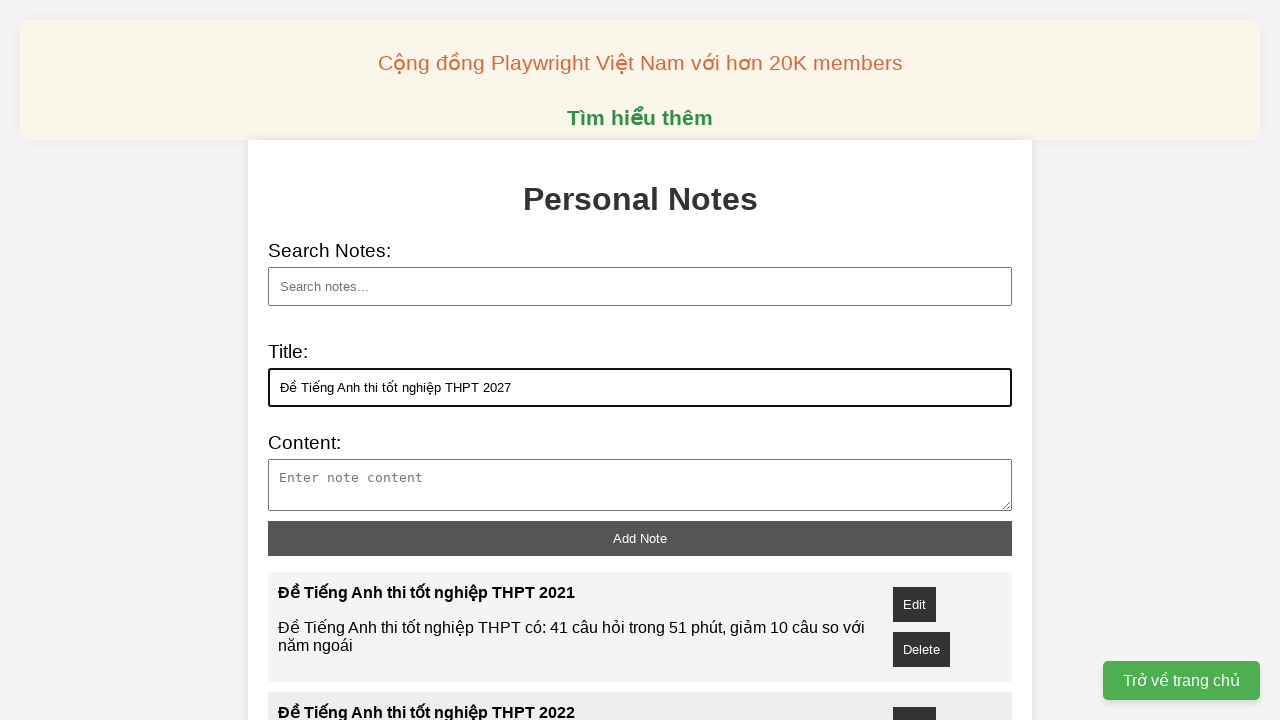

Filled note content for note 7 on xpath=//*[@id="note-content"]
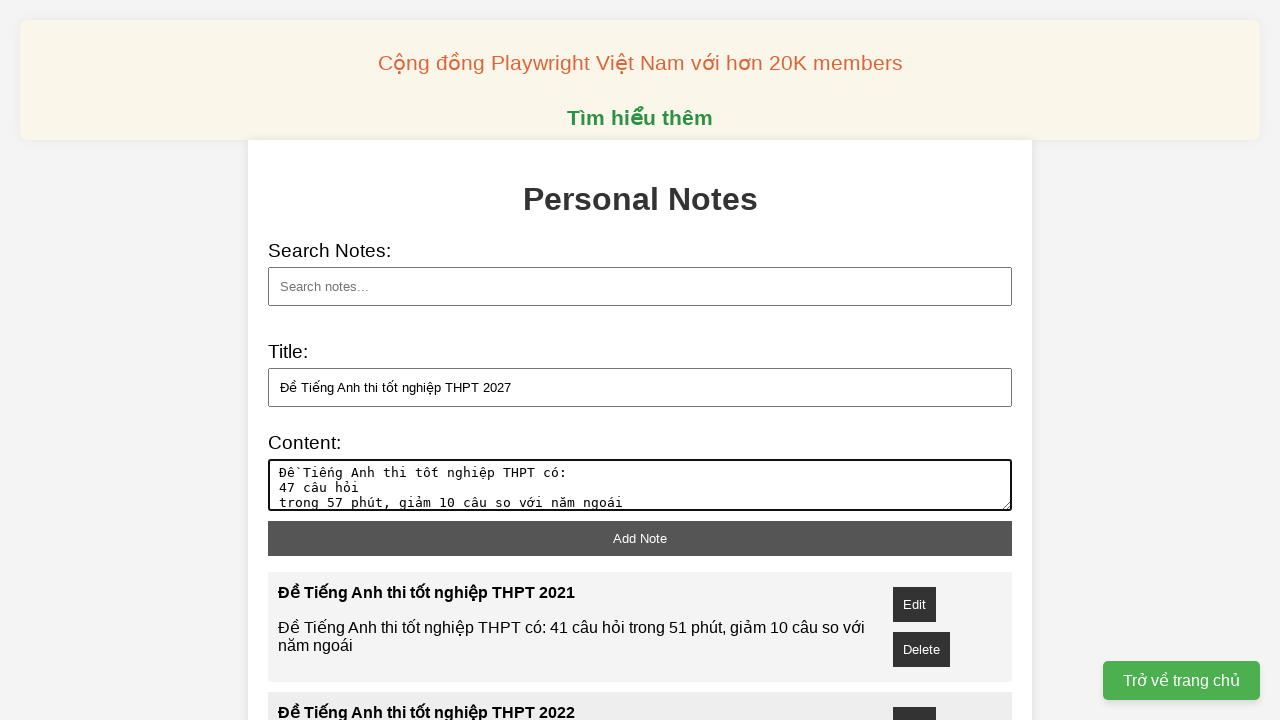

Clicked add note button for note 7 at (640, 538) on xpath=//button[@id="add-note"]
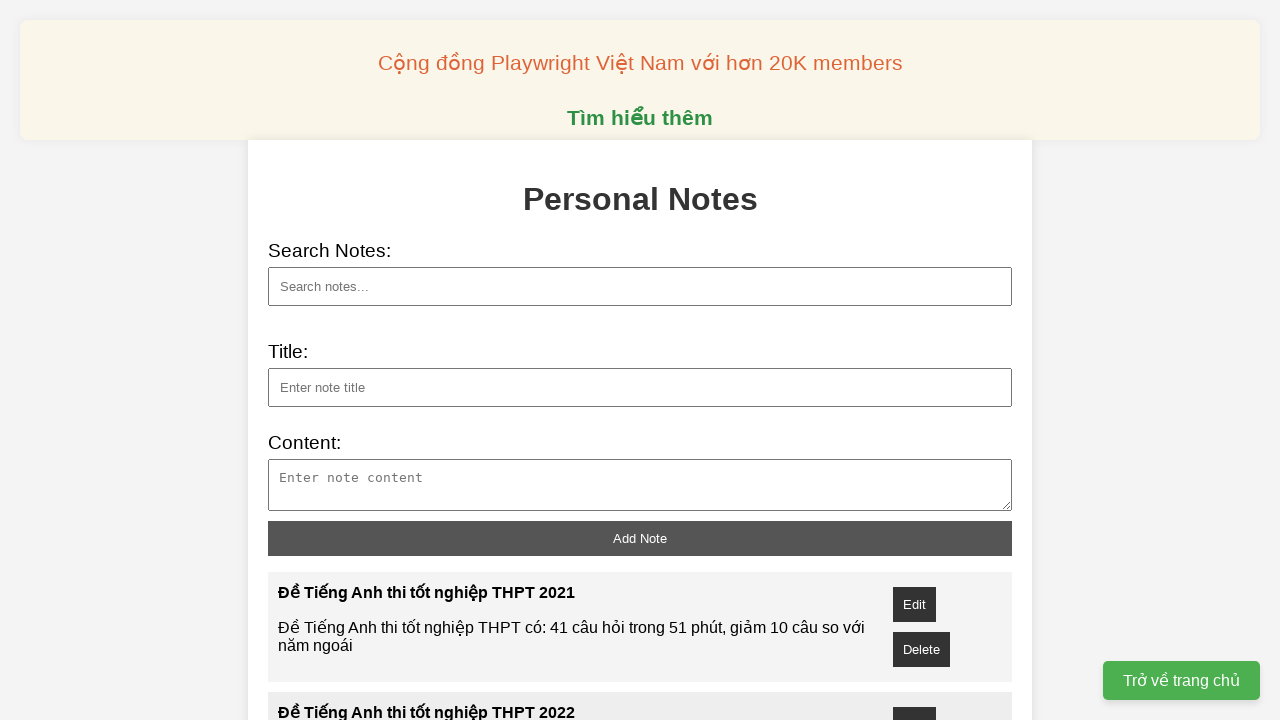

Waited for note 7 to be added
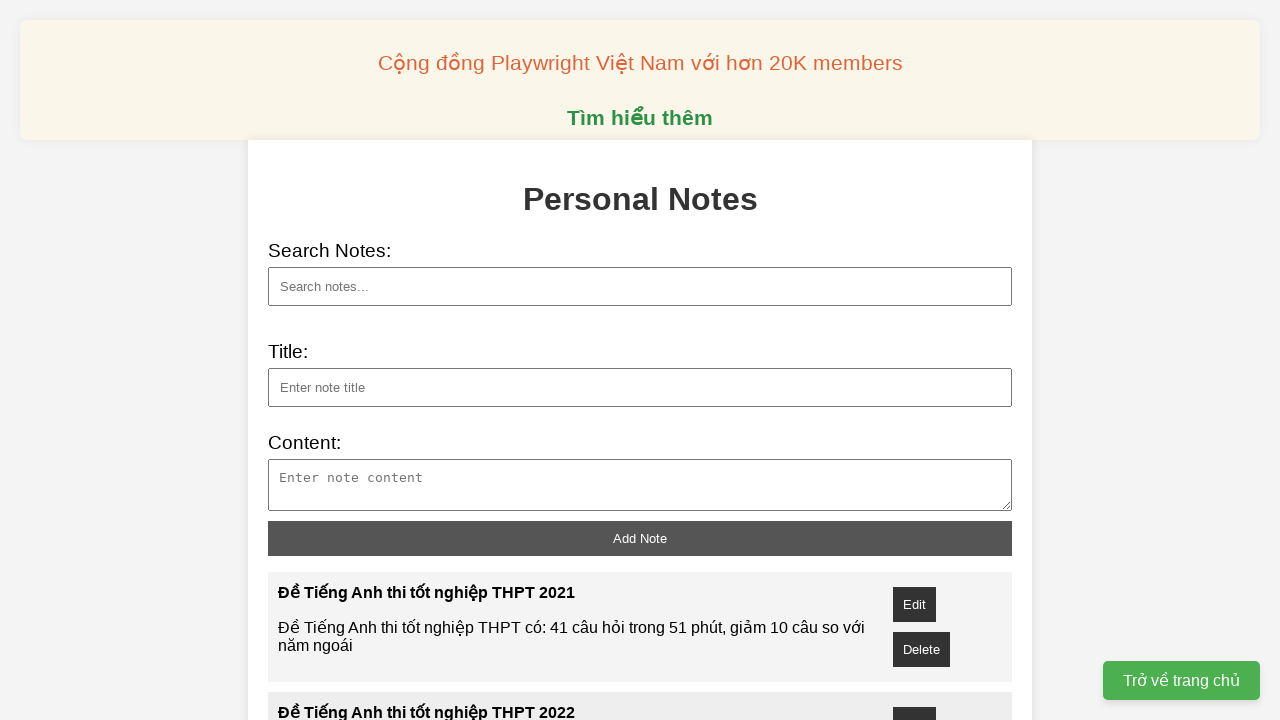

Filled note title with 'Đề Tiếng Anh thi tốt nghiệp THPT 2028' on xpath=//input[@id="note-title"]
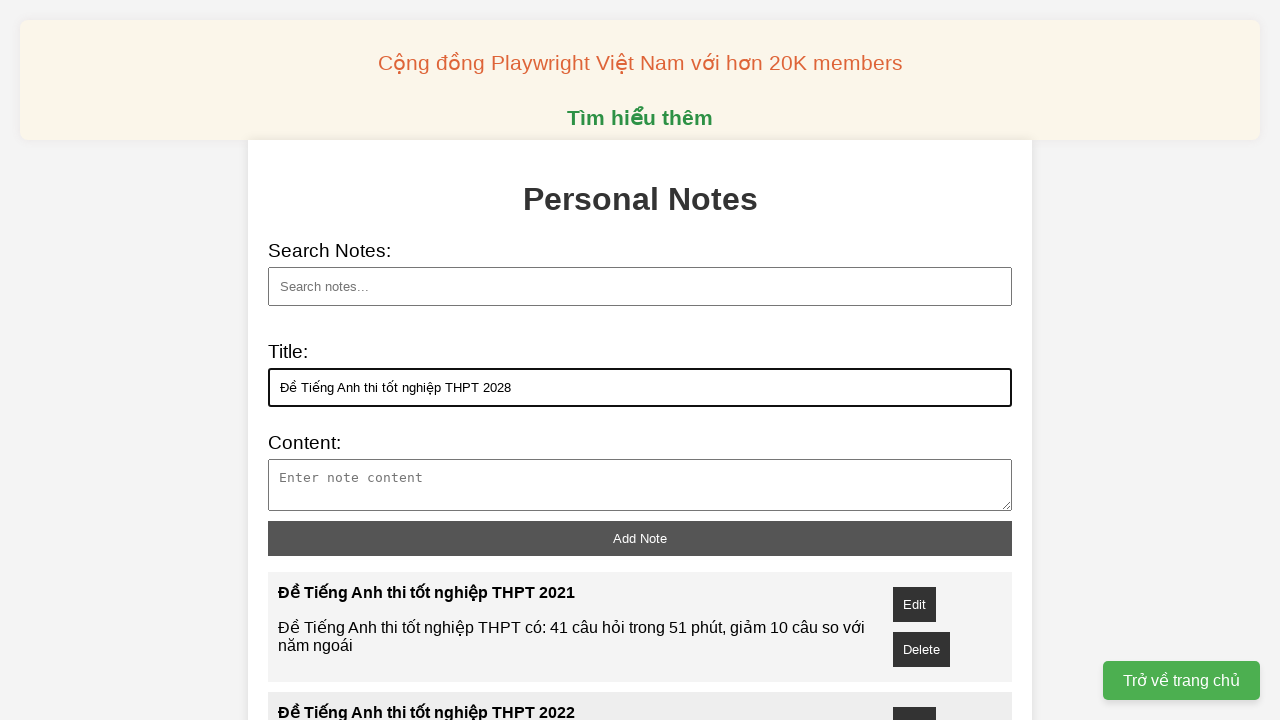

Filled note content for note 8 on xpath=//*[@id="note-content"]
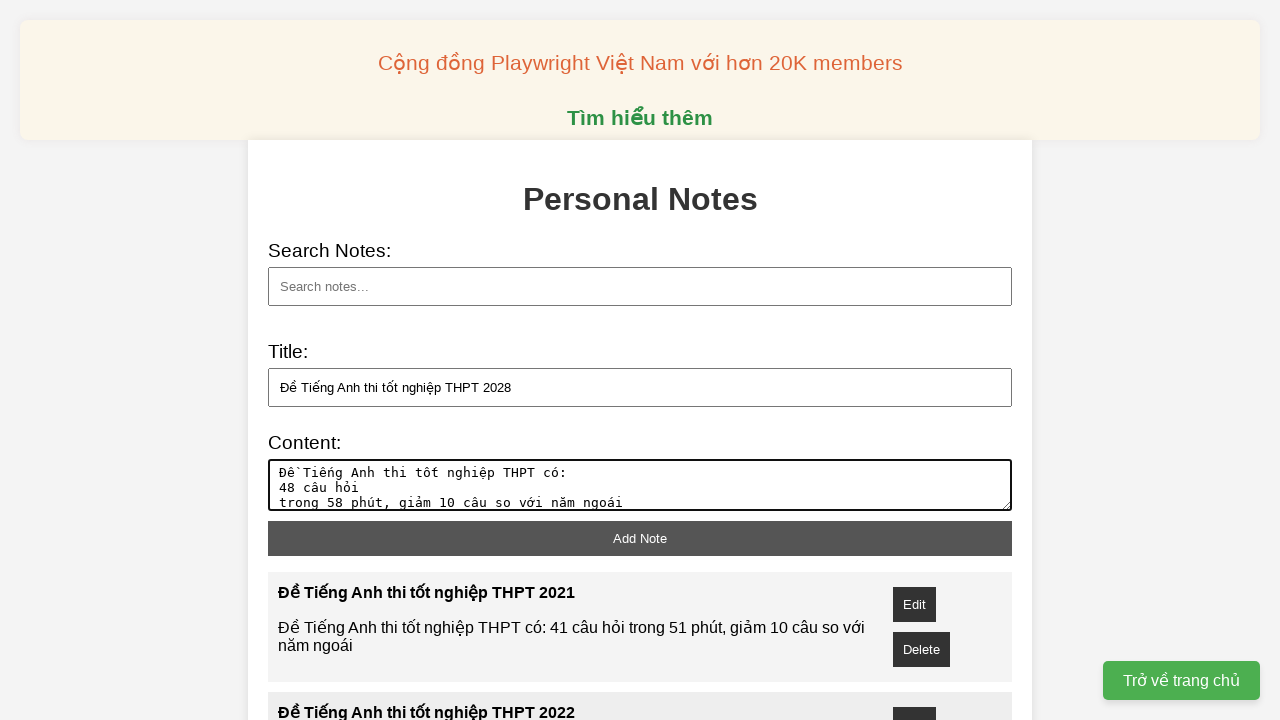

Clicked add note button for note 8 at (640, 538) on xpath=//button[@id="add-note"]
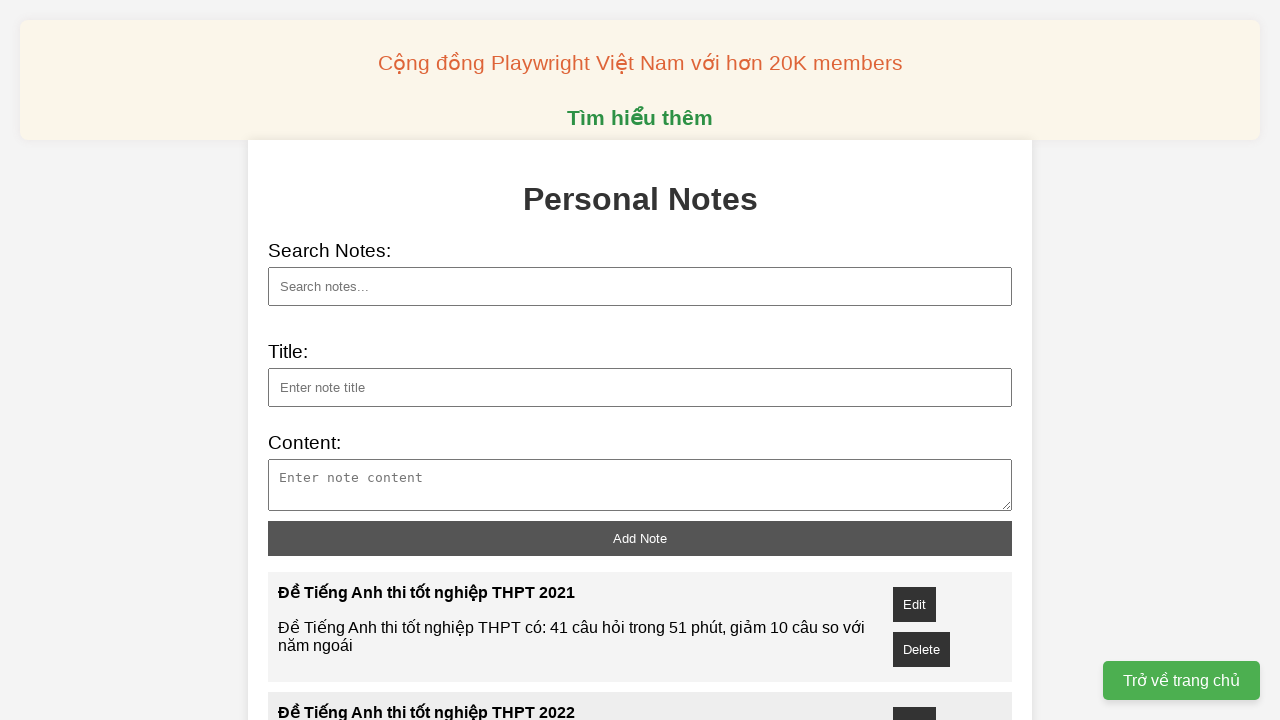

Waited for note 8 to be added
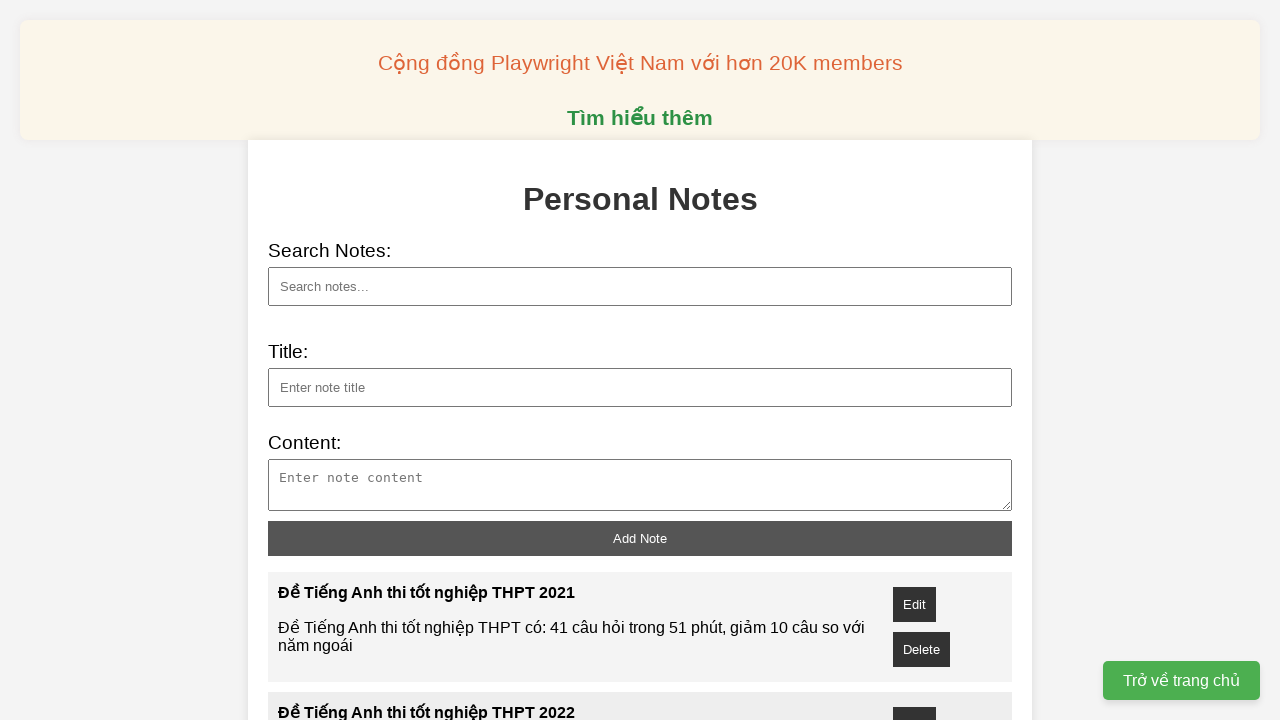

Filled note title with 'Đề Tiếng Anh thi tốt nghiệp THPT 2029' on xpath=//input[@id="note-title"]
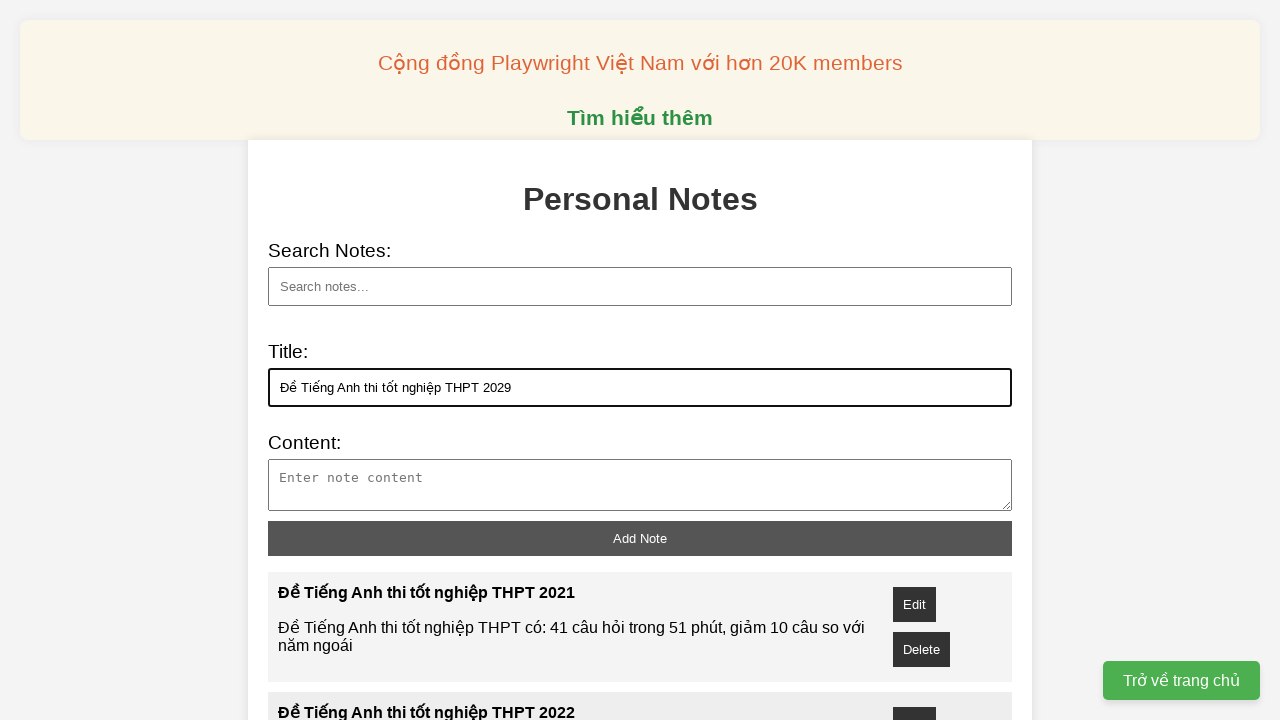

Filled note content for note 9 on xpath=//*[@id="note-content"]
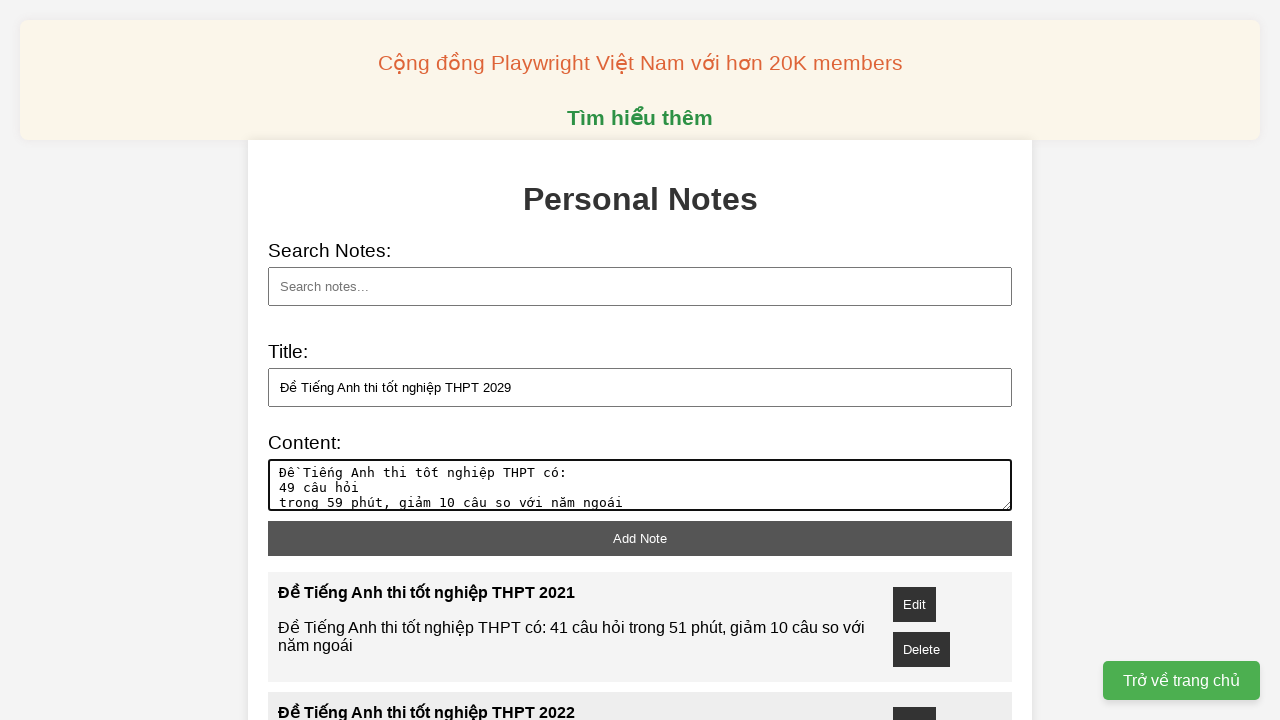

Clicked add note button for note 9 at (640, 538) on xpath=//button[@id="add-note"]
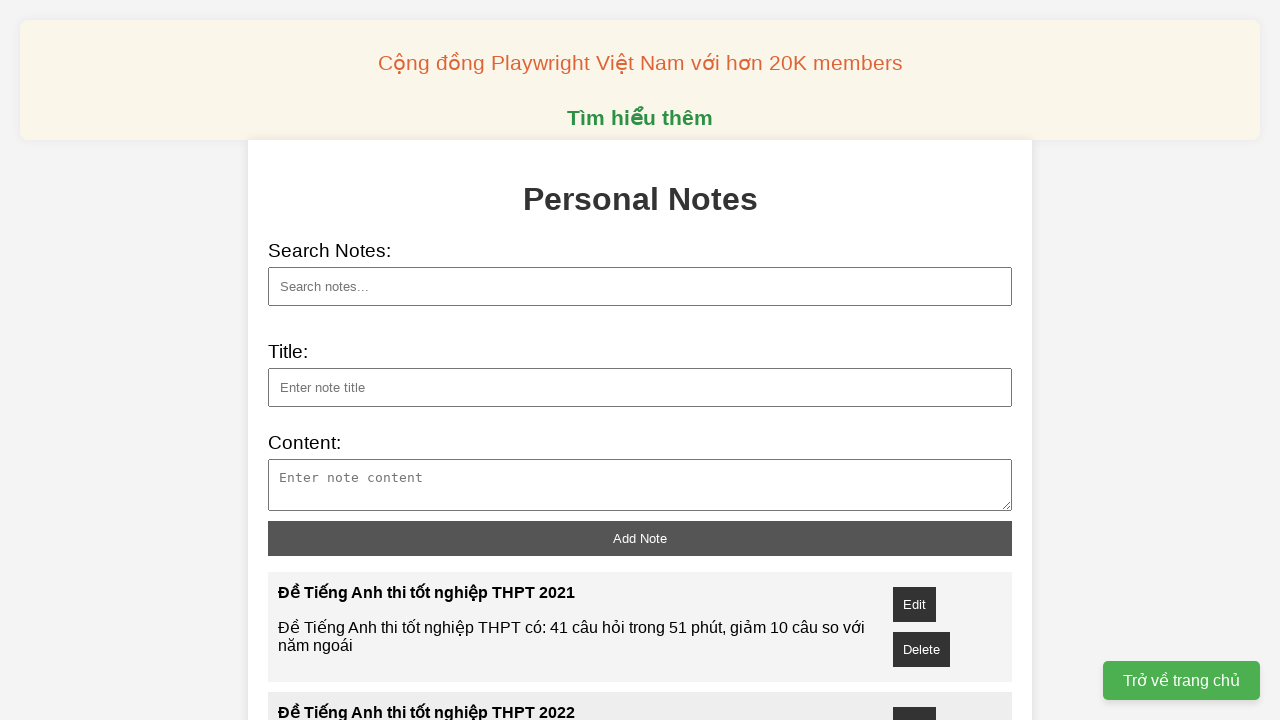

Waited for note 9 to be added
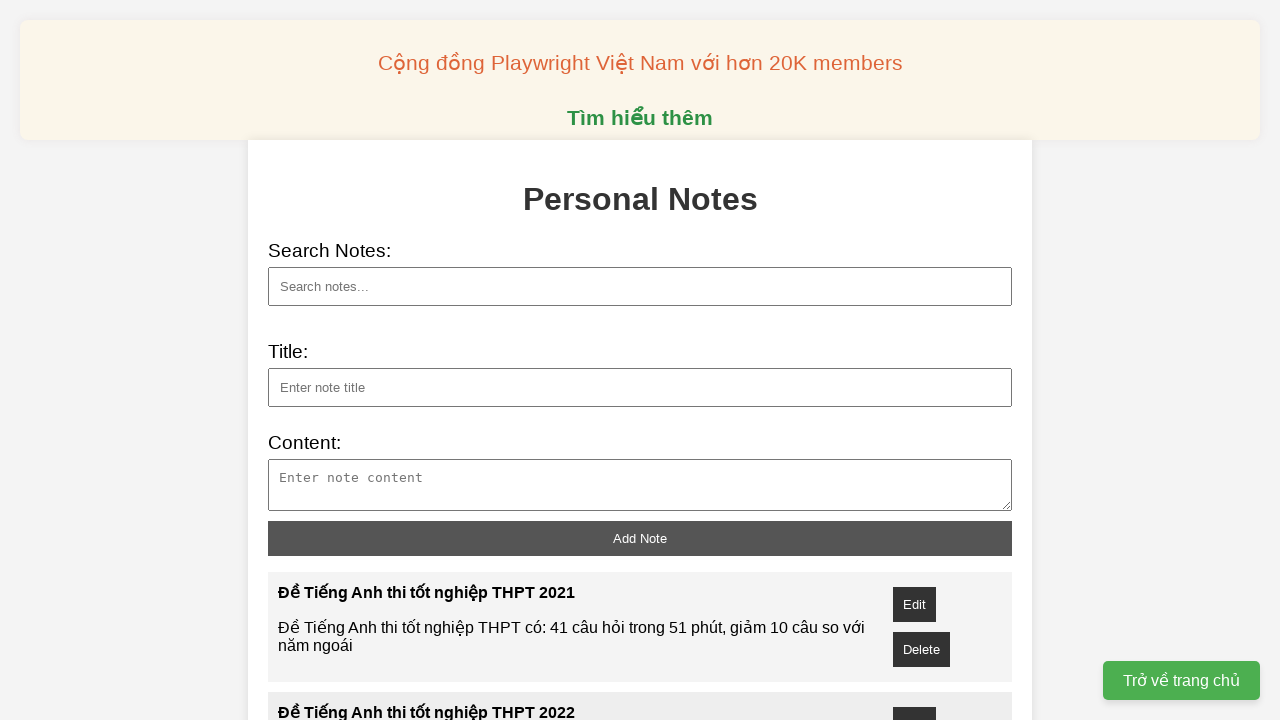

Filled note title with 'Đề Tiếng Anh thi tốt nghiệp THPT 20210' on xpath=//input[@id="note-title"]
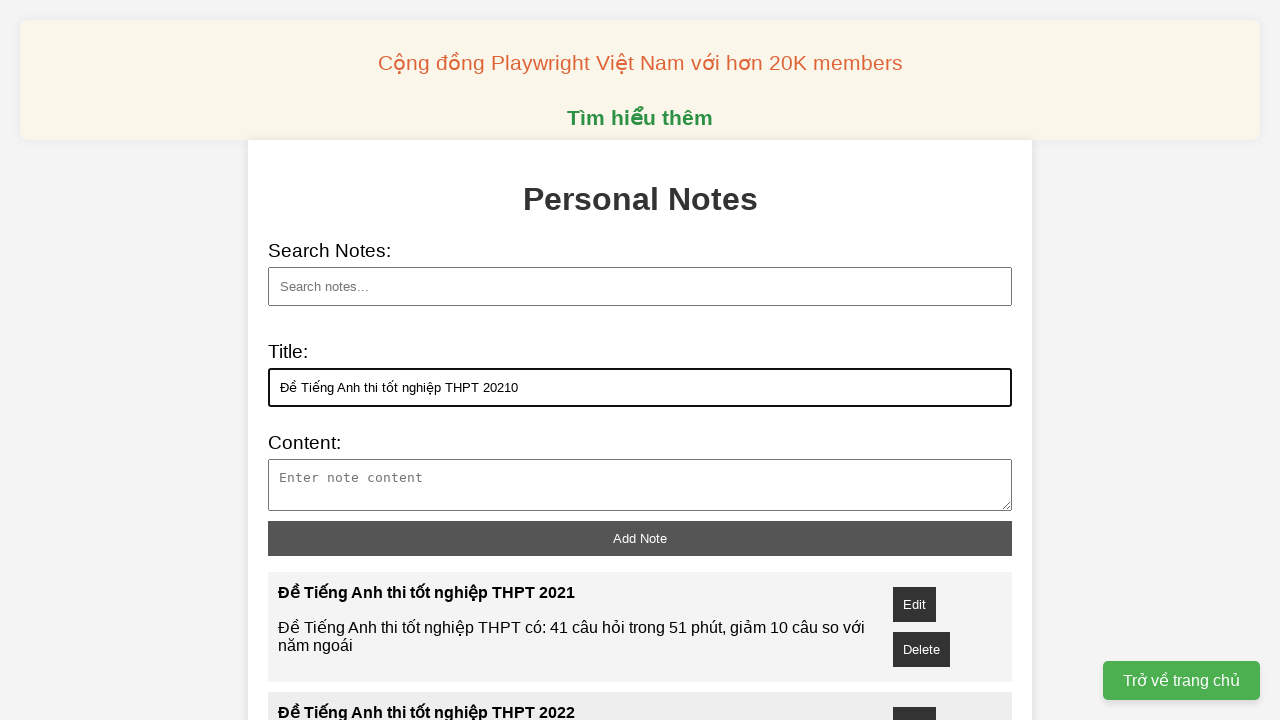

Filled note content for note 10 on xpath=//*[@id="note-content"]
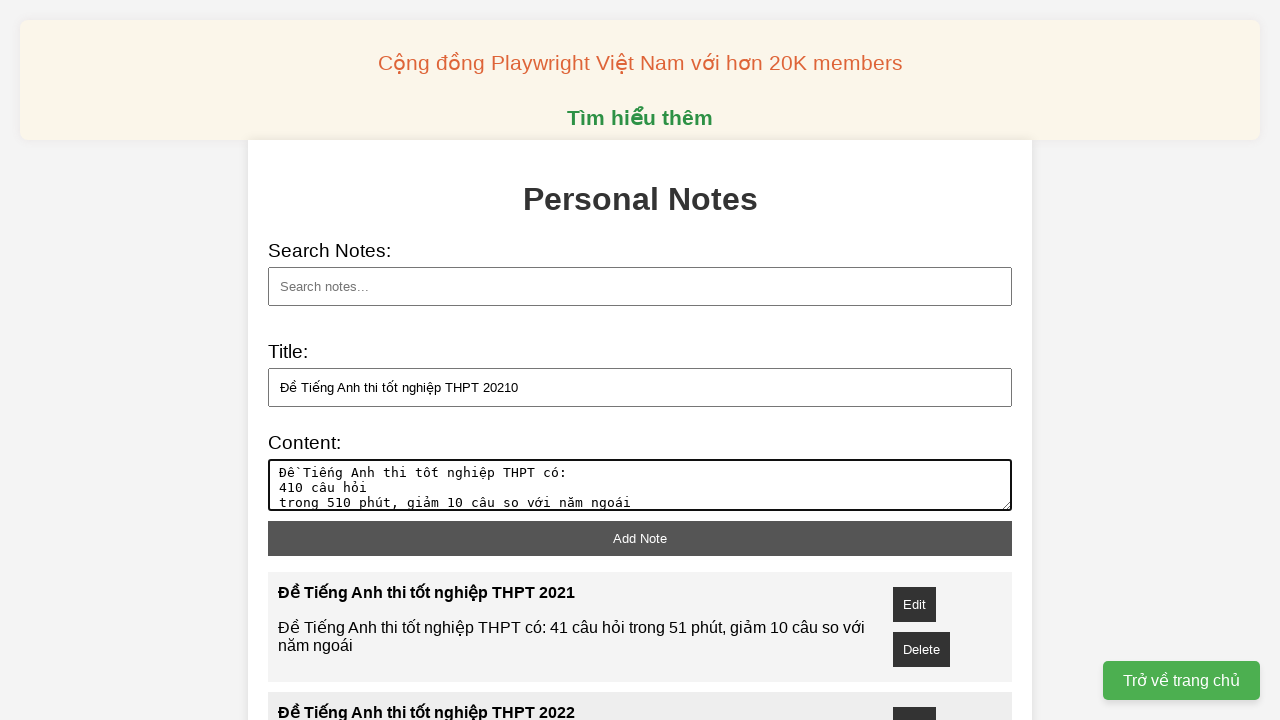

Clicked add note button for note 10 at (640, 538) on xpath=//button[@id="add-note"]
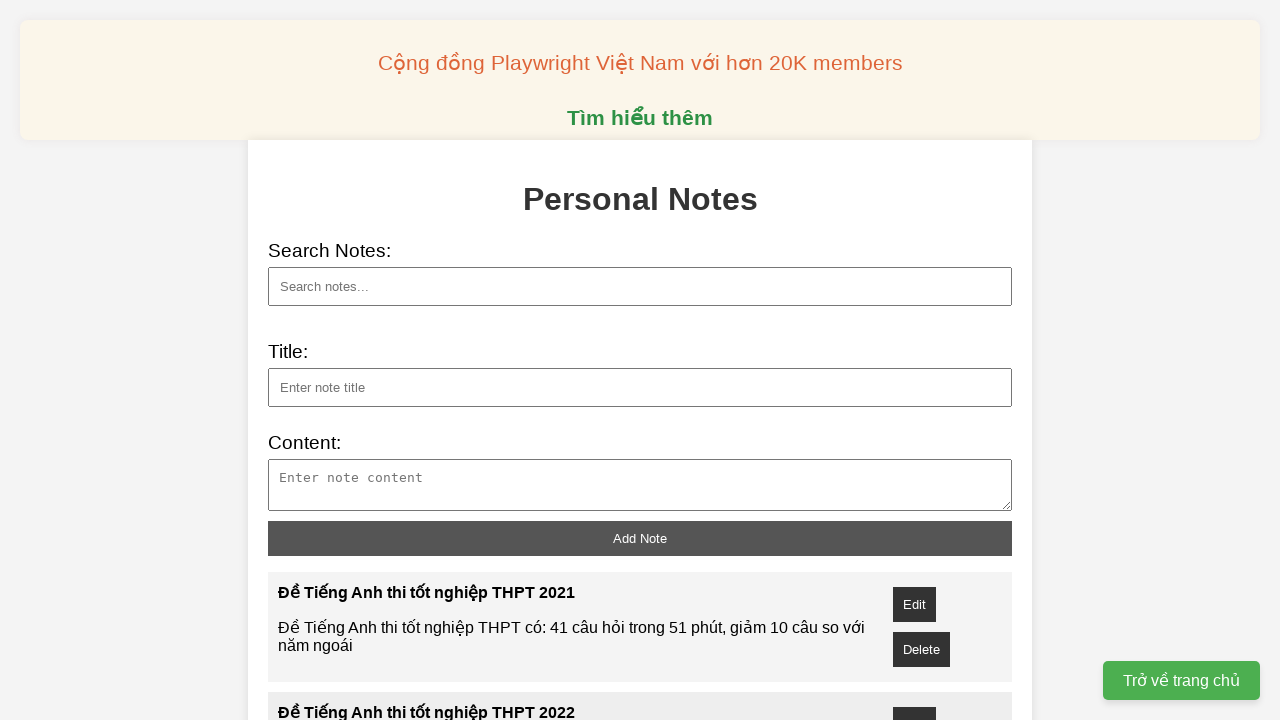

Waited for note 10 to be added
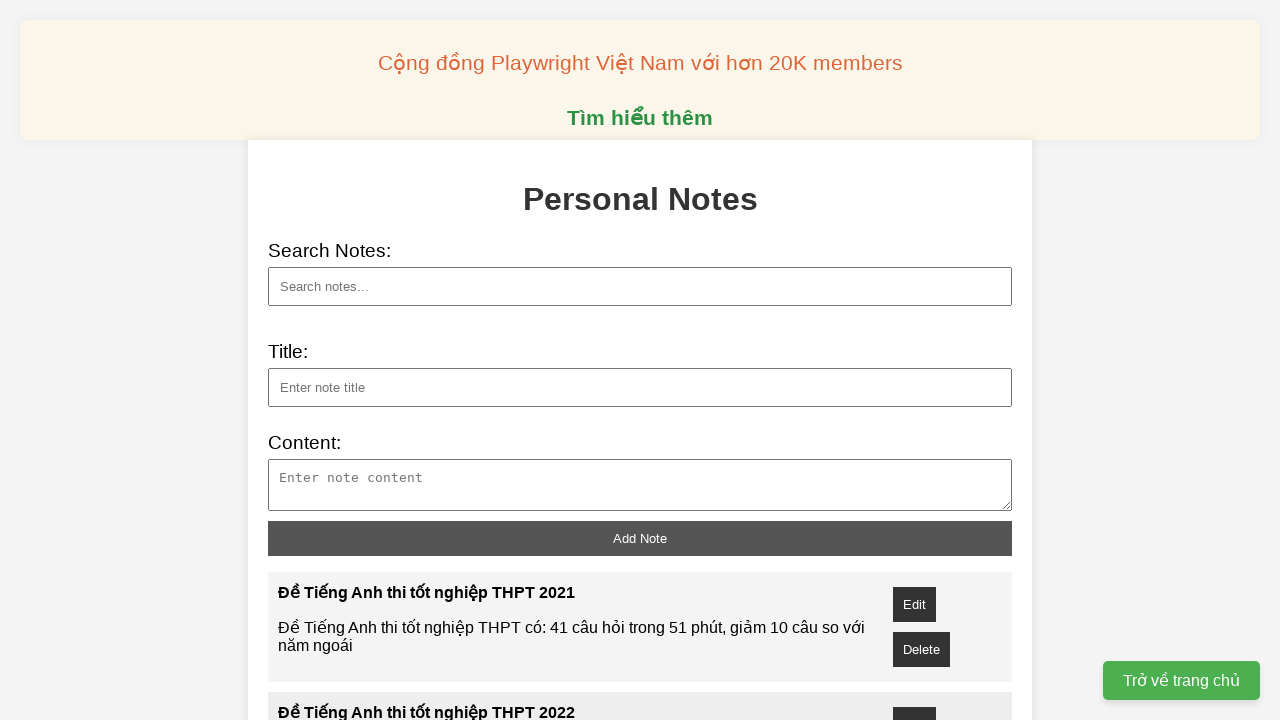

Filled search field with '2025' to search for notes on xpath=//input[@id="search"]
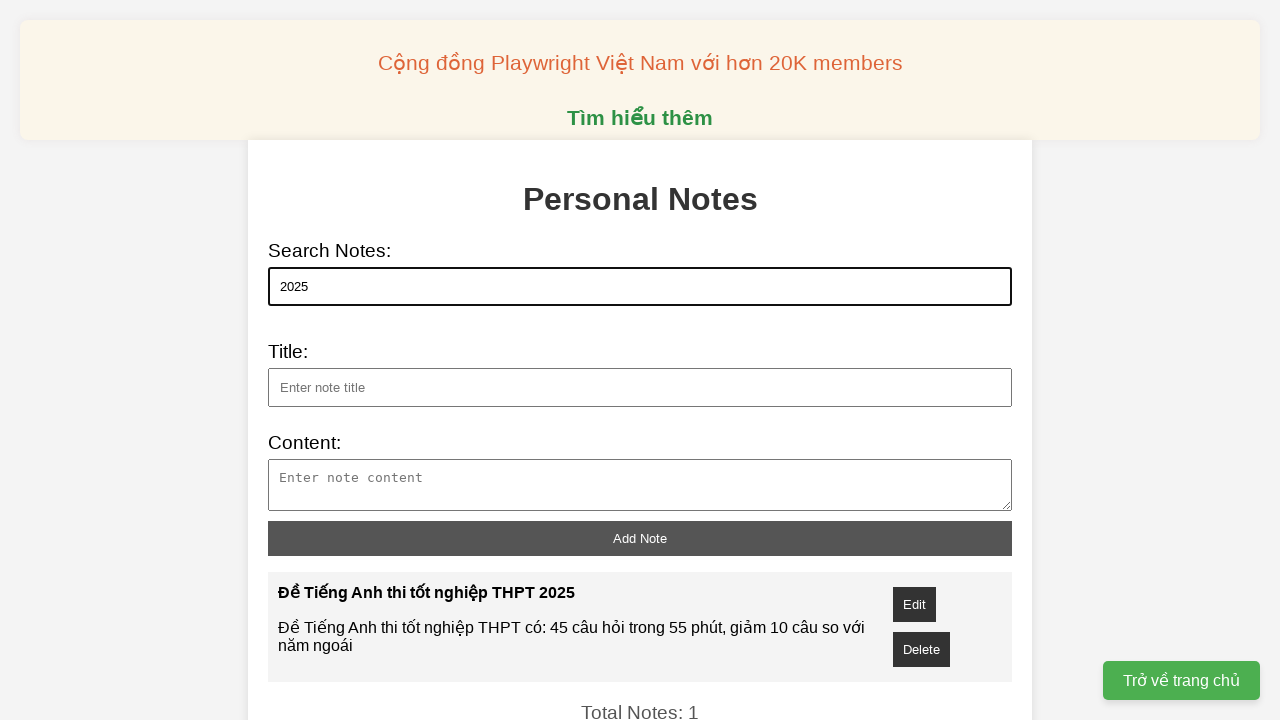

Note count element loaded after search
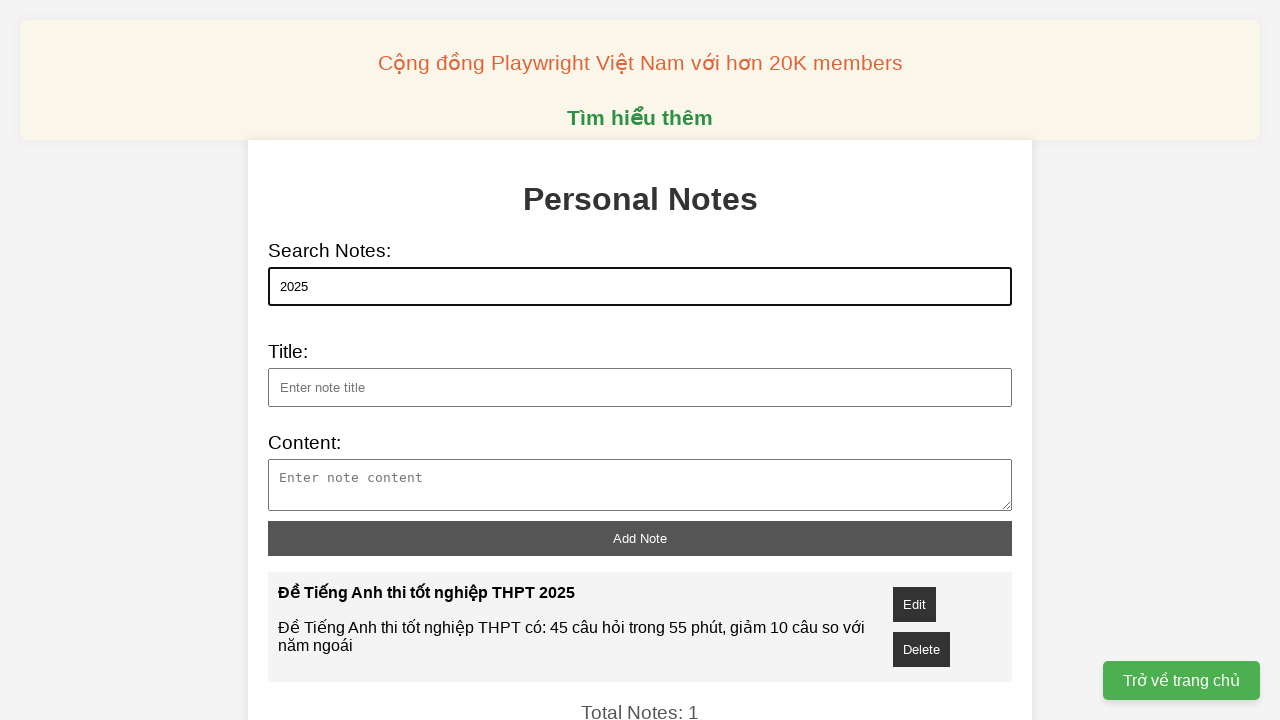

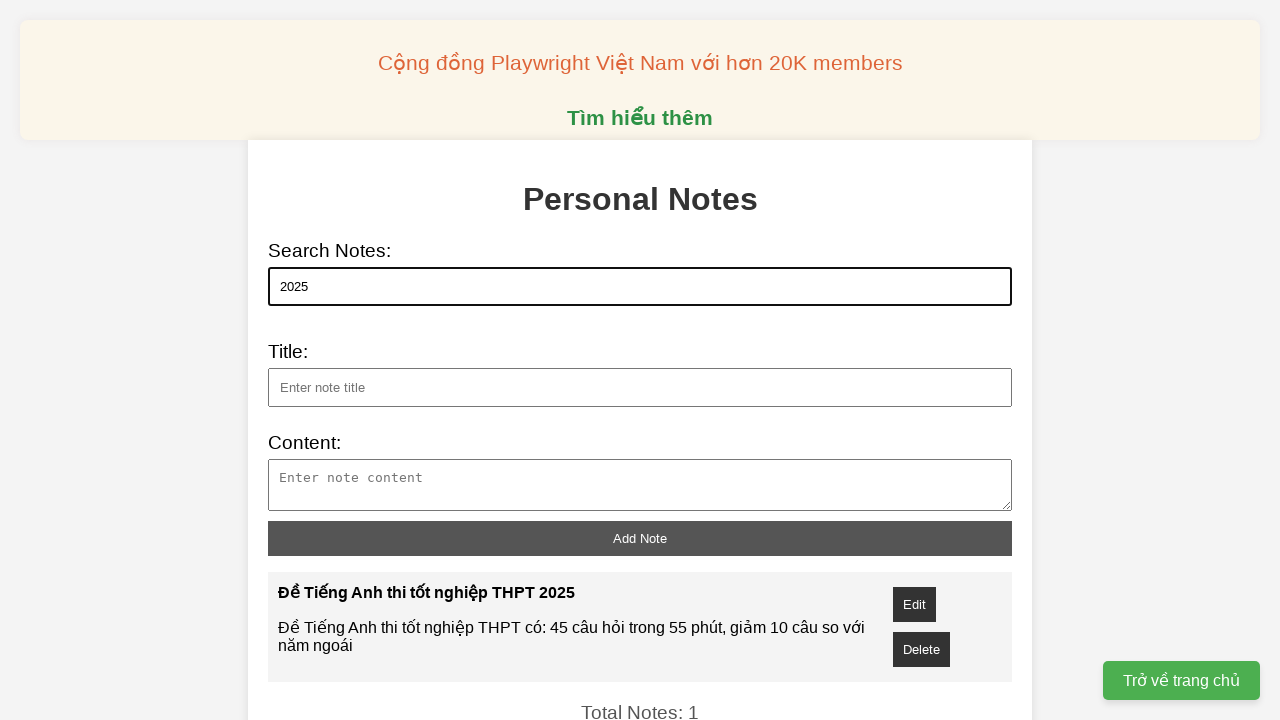